Tests infinite scroll functionality by scrolling down and up multiple times using JavaScript executor

Starting URL: https://practice.cydeo.com/infinite_scroll

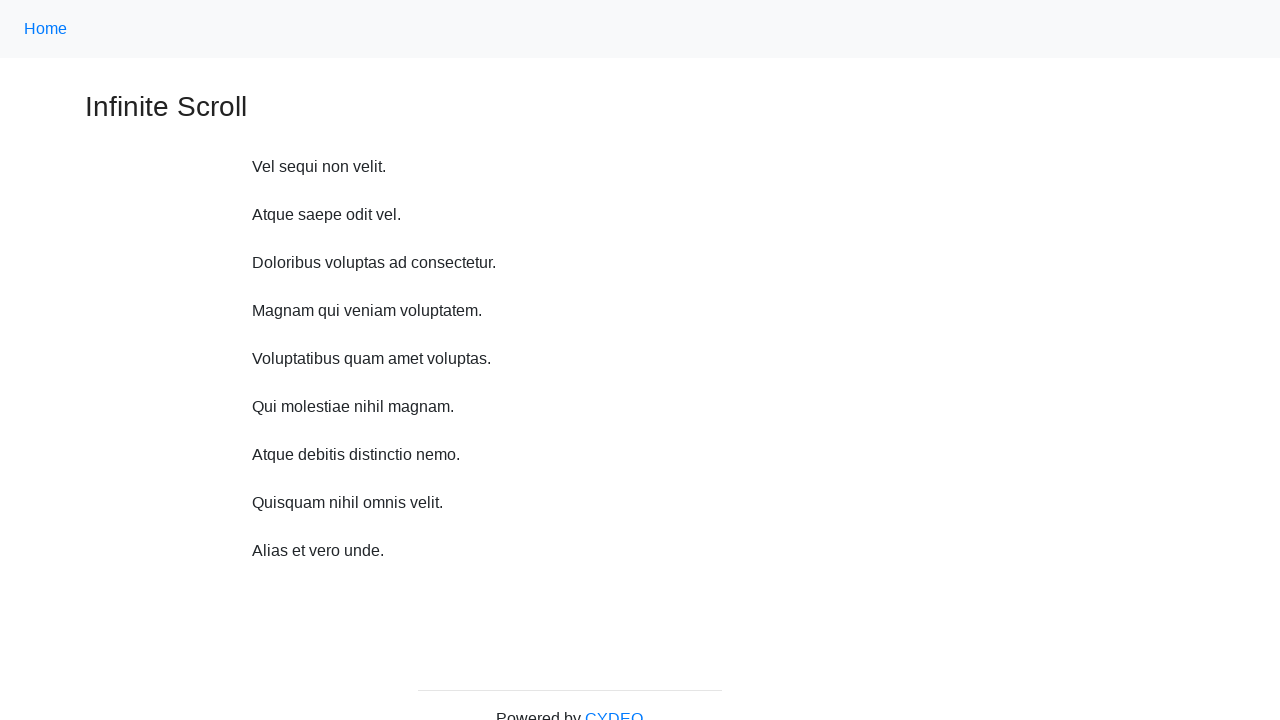

Scrolled down 750 pixels (iteration 1/10)
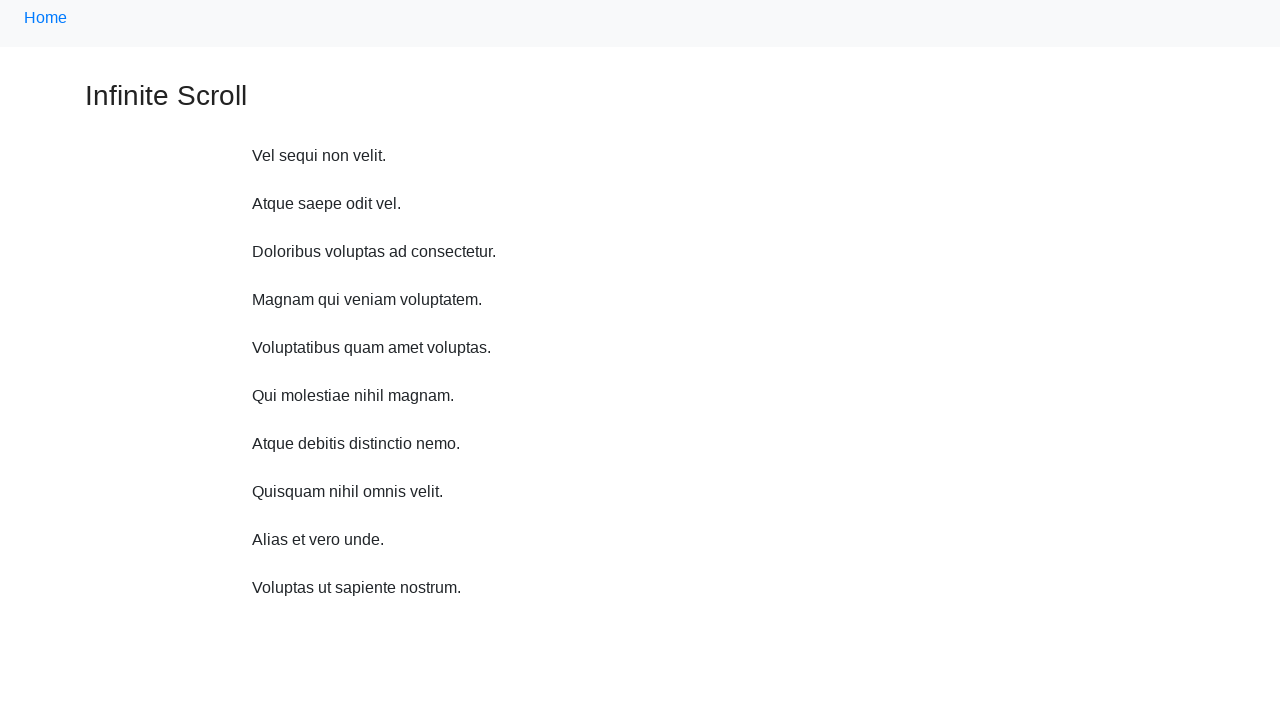

Waited 1 second after scrolling down (iteration 1/10)
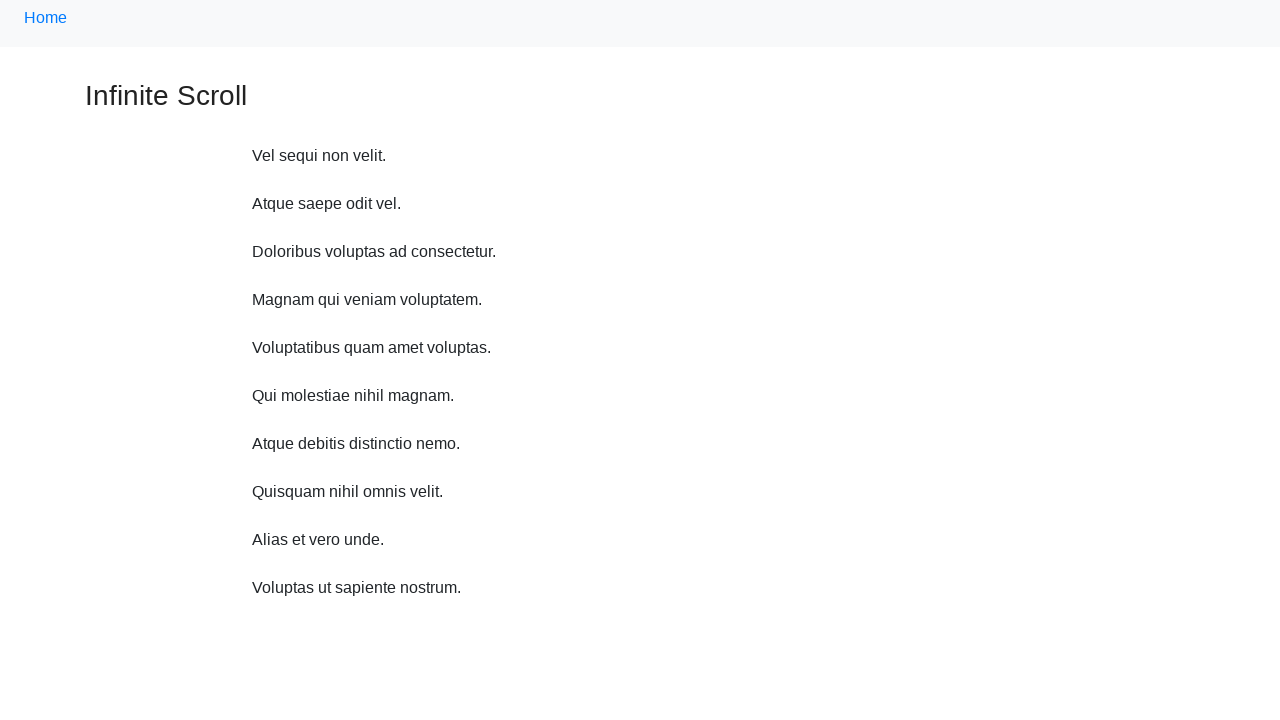

Scrolled down 750 pixels (iteration 2/10)
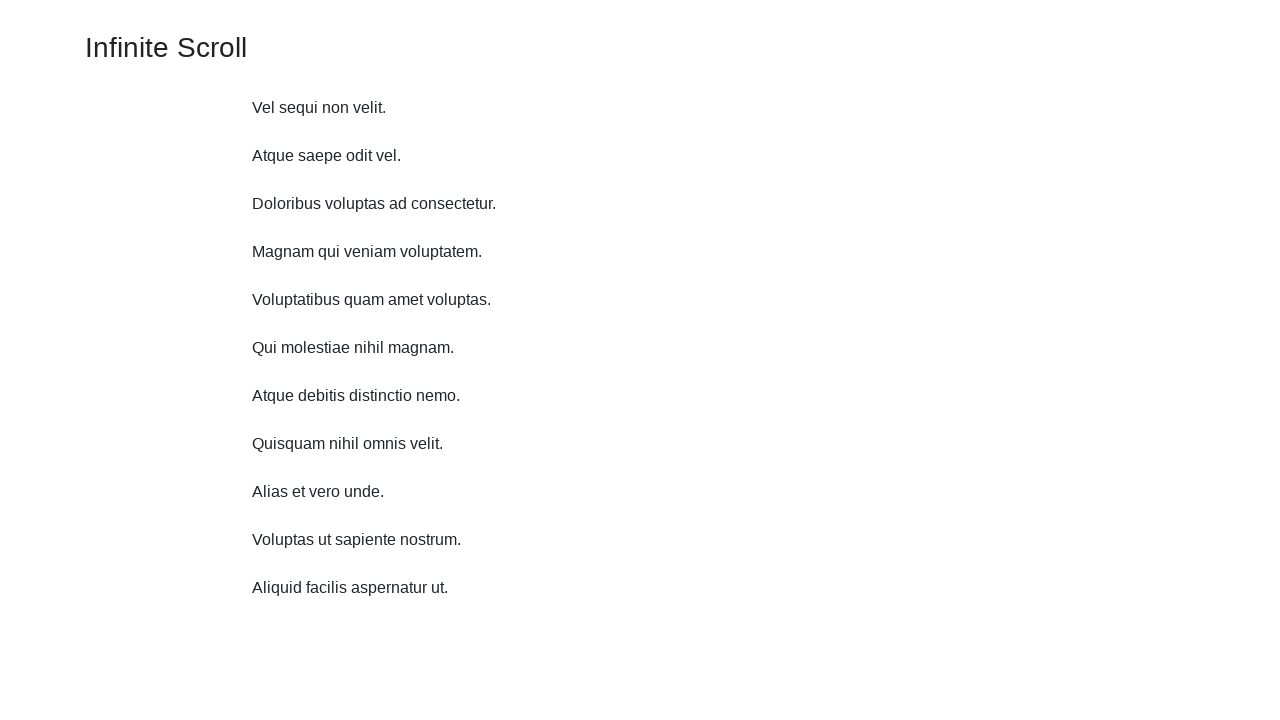

Waited 1 second after scrolling down (iteration 2/10)
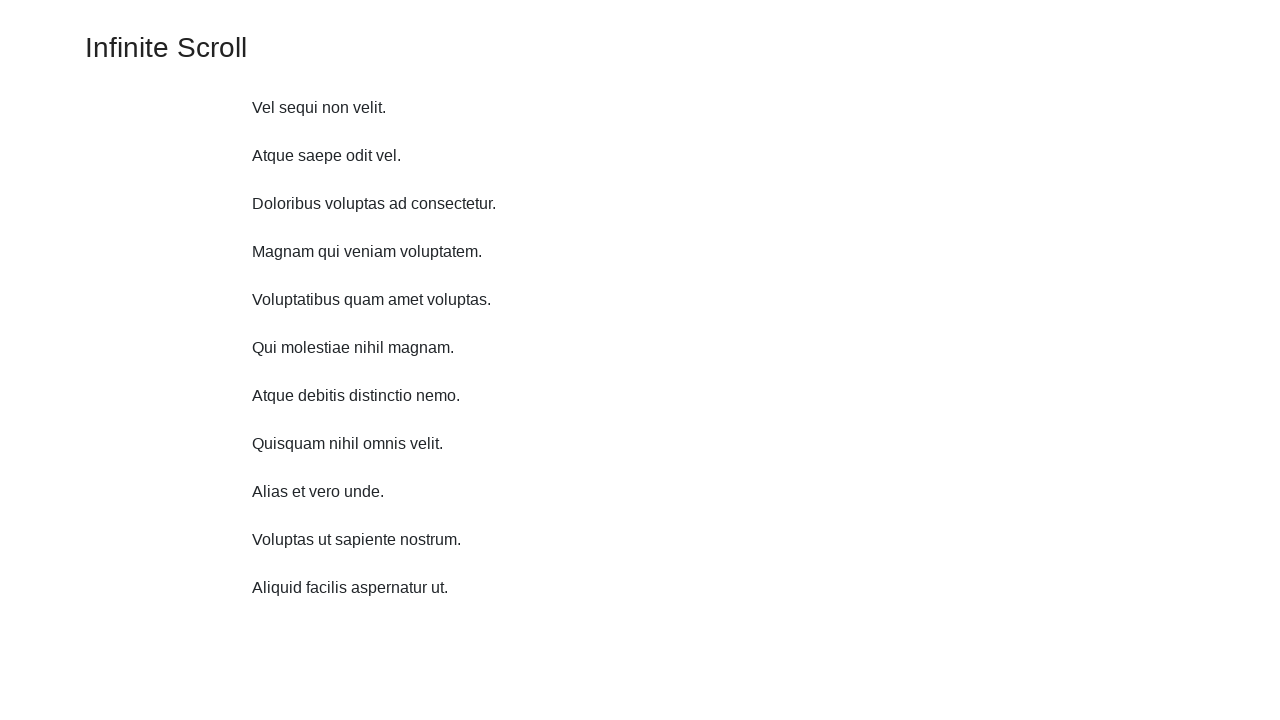

Scrolled down 750 pixels (iteration 3/10)
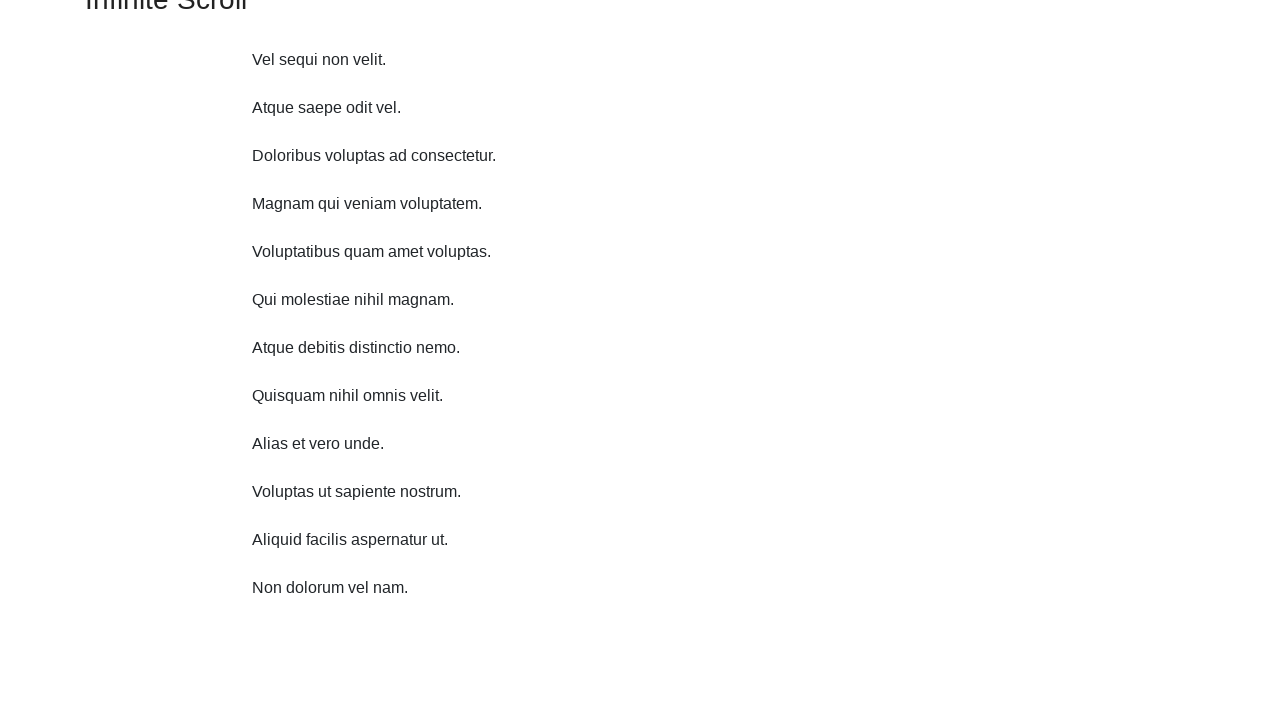

Waited 1 second after scrolling down (iteration 3/10)
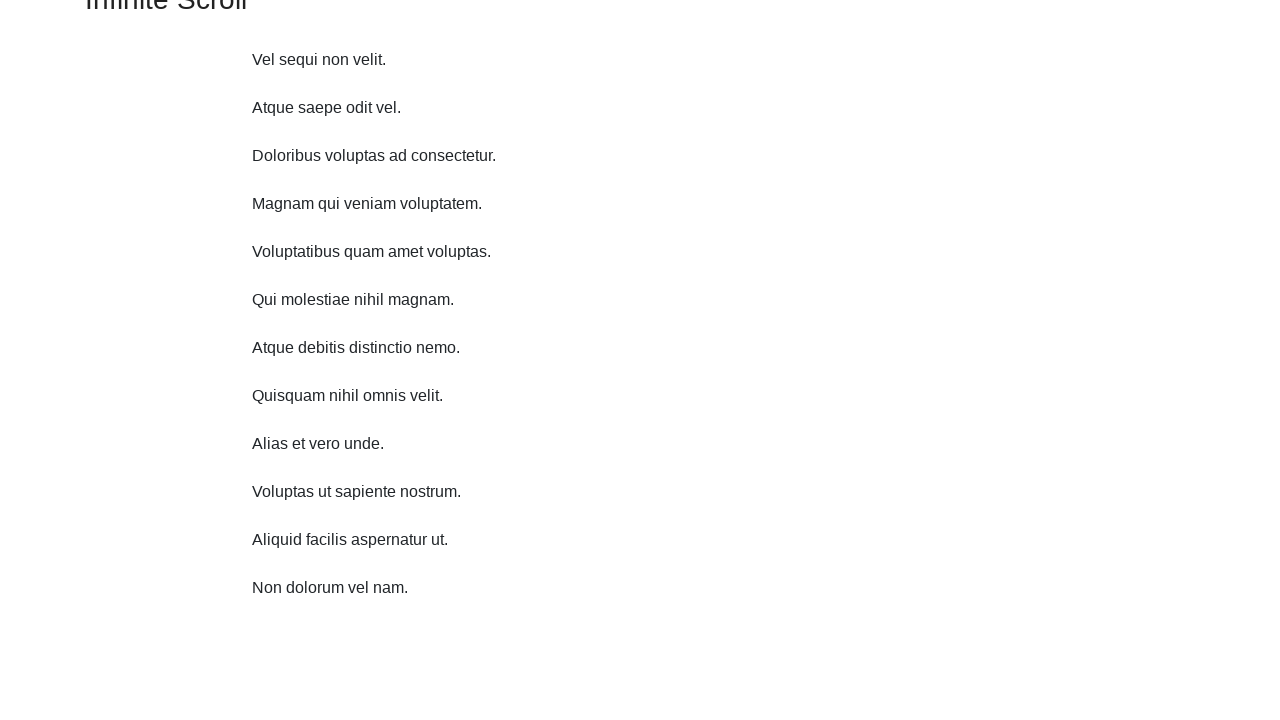

Scrolled down 750 pixels (iteration 4/10)
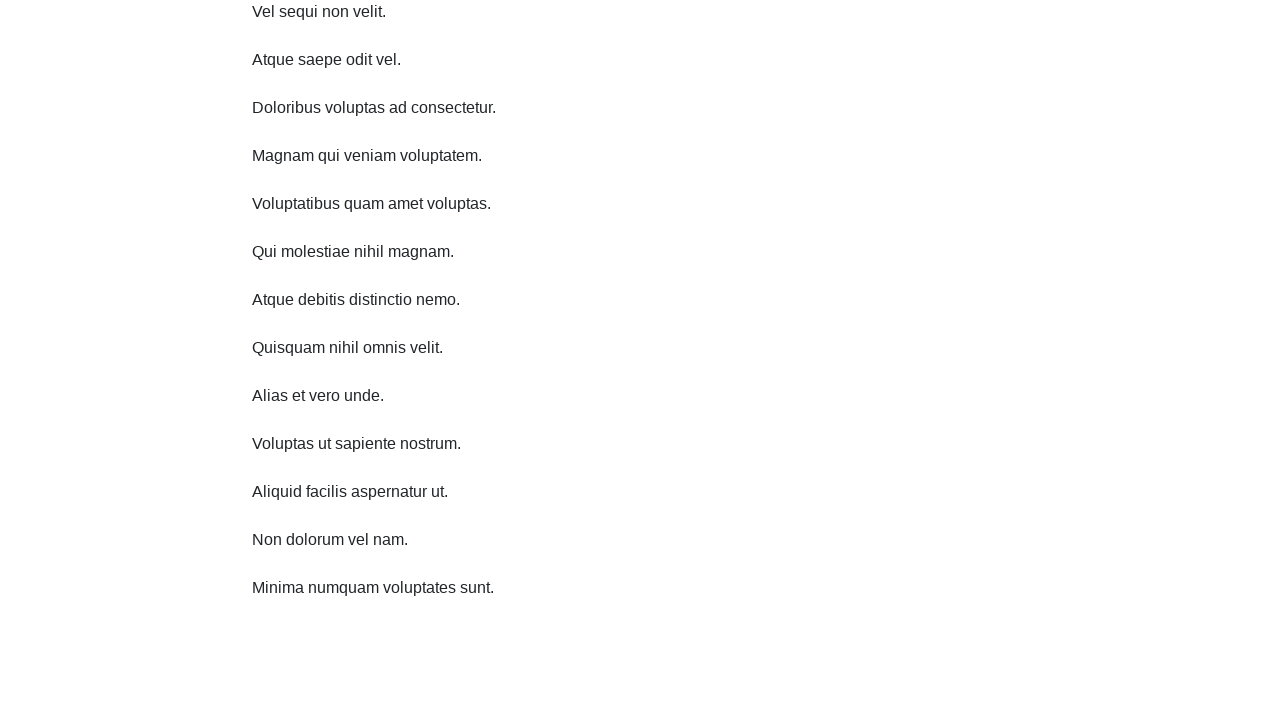

Waited 1 second after scrolling down (iteration 4/10)
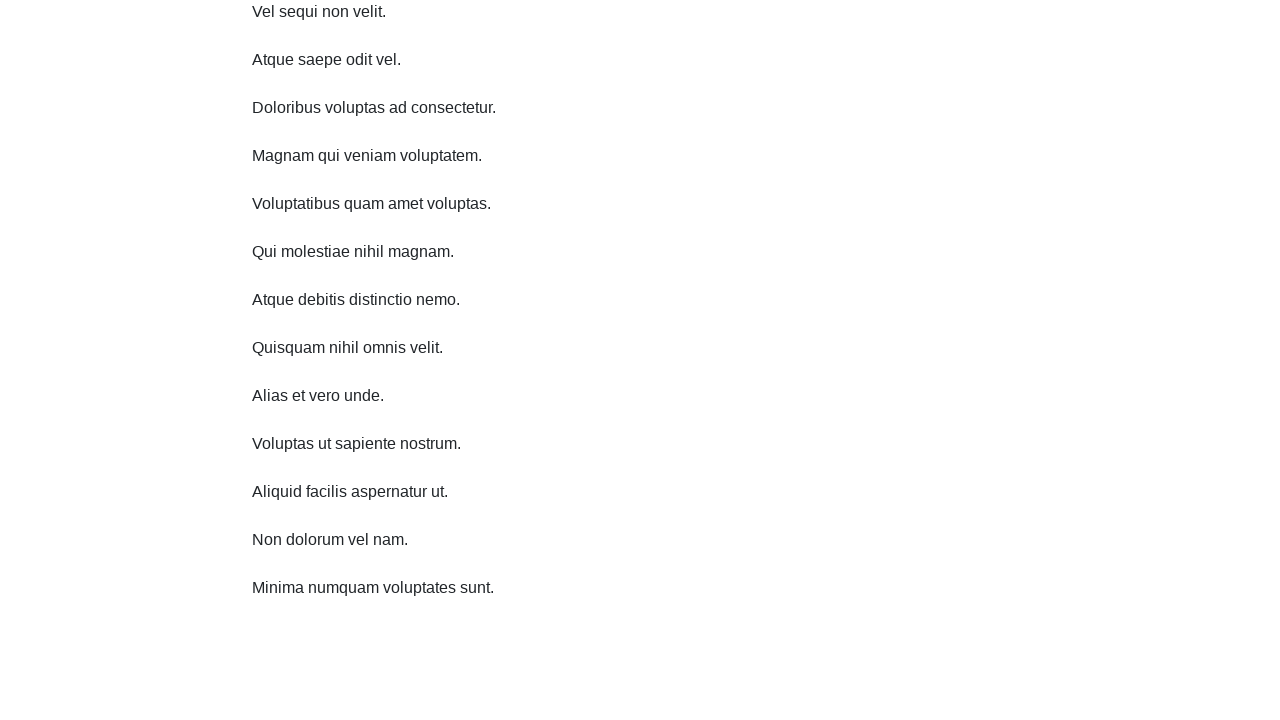

Scrolled down 750 pixels (iteration 5/10)
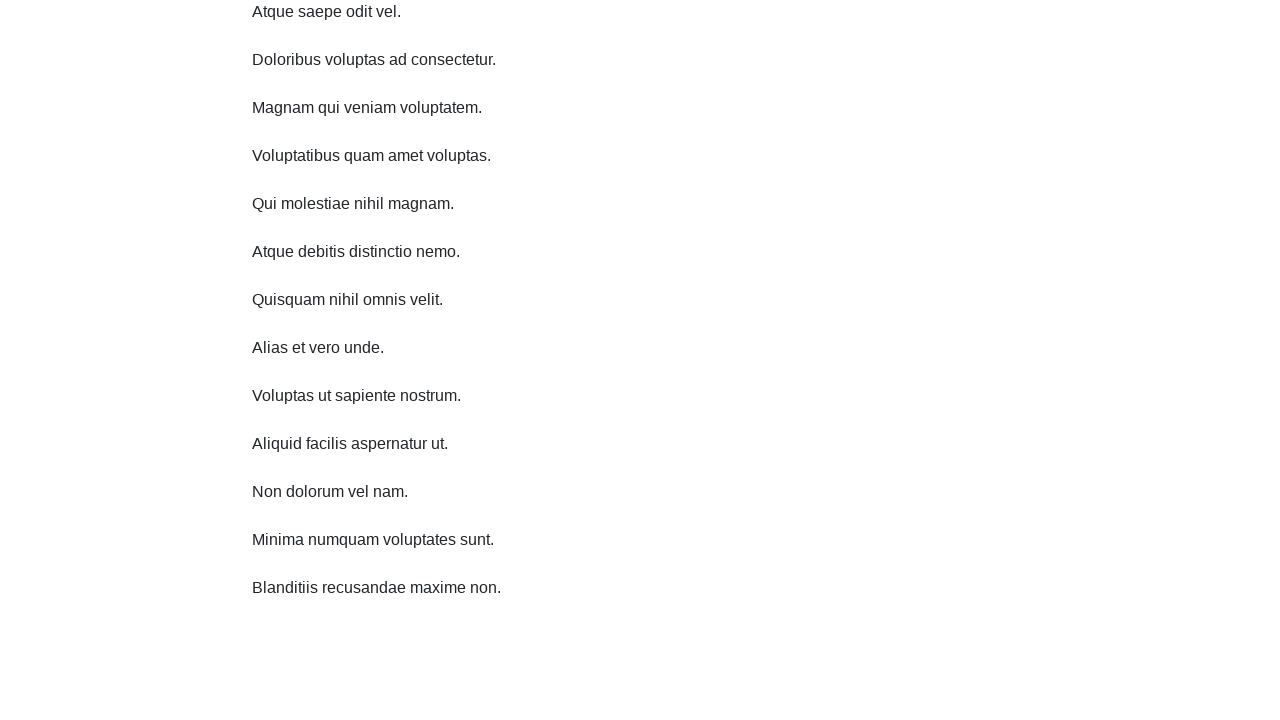

Waited 1 second after scrolling down (iteration 5/10)
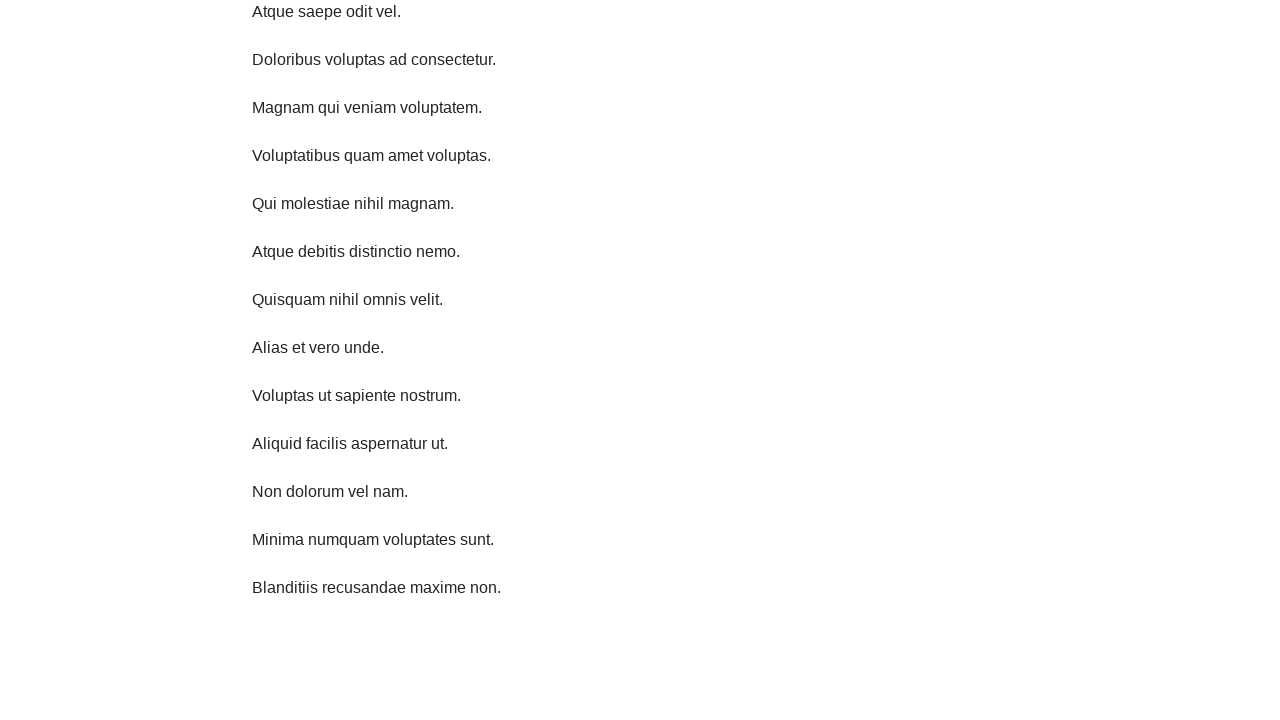

Scrolled down 750 pixels (iteration 6/10)
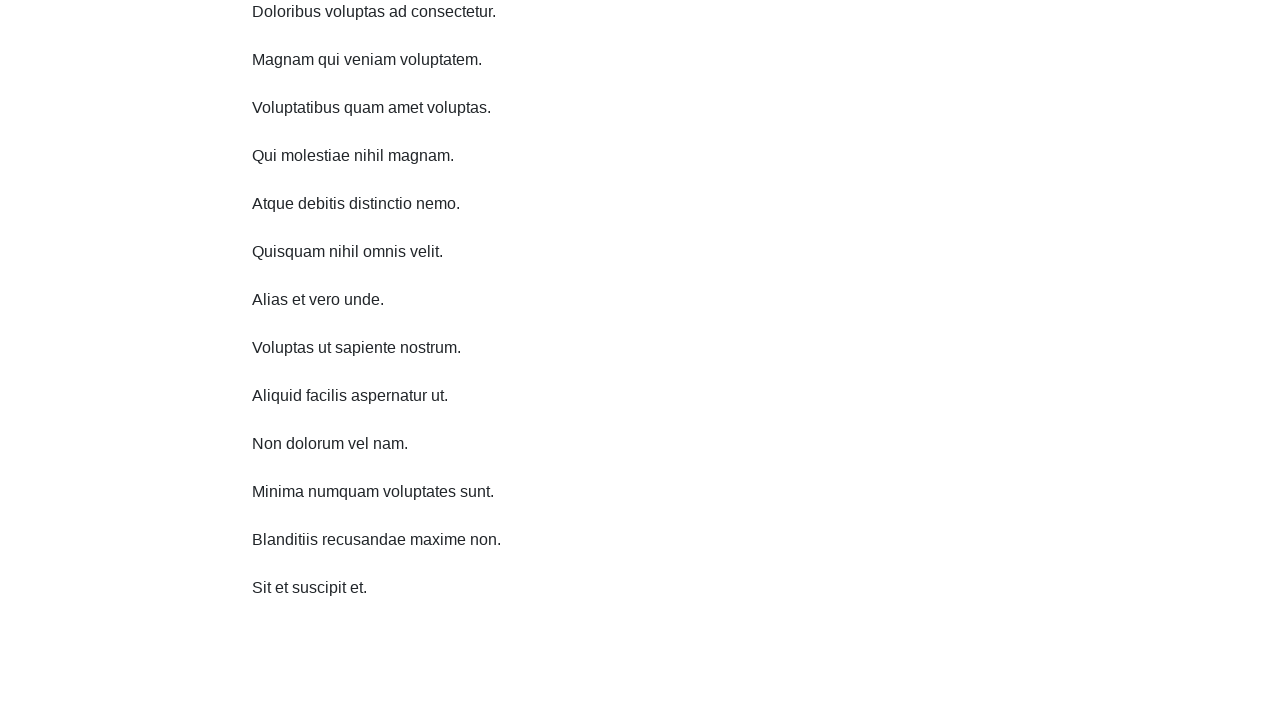

Waited 1 second after scrolling down (iteration 6/10)
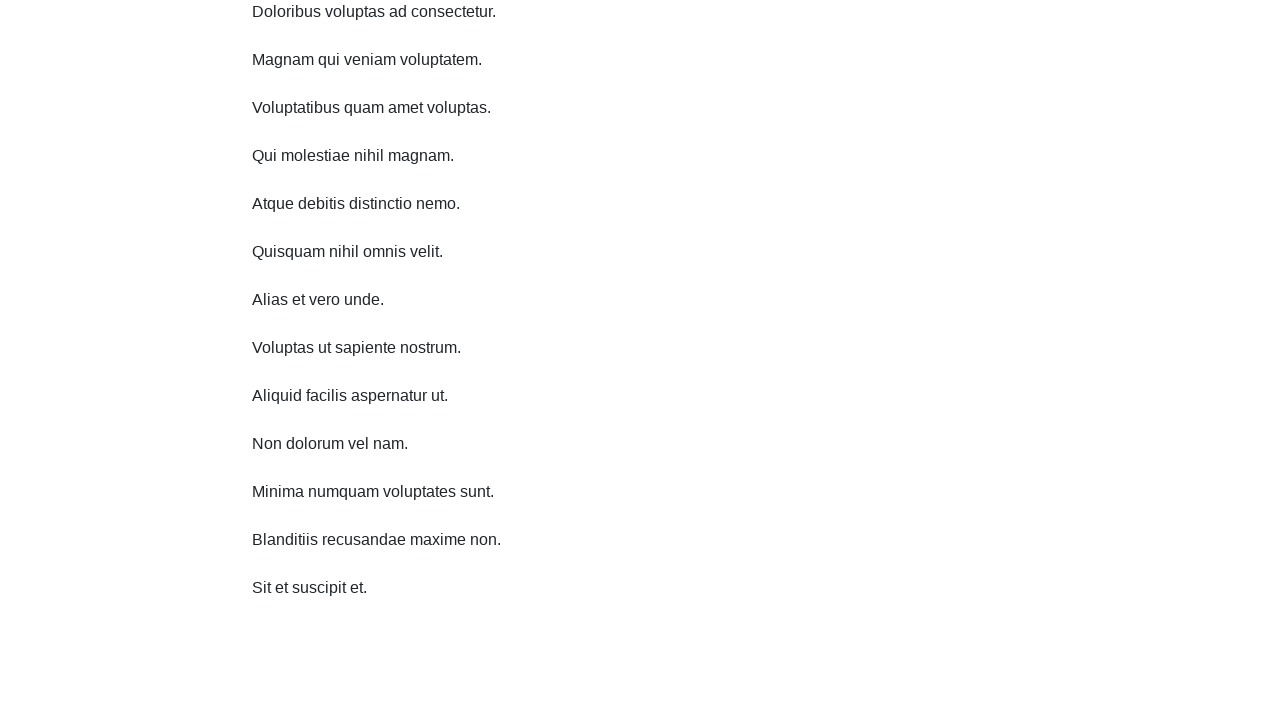

Scrolled down 750 pixels (iteration 7/10)
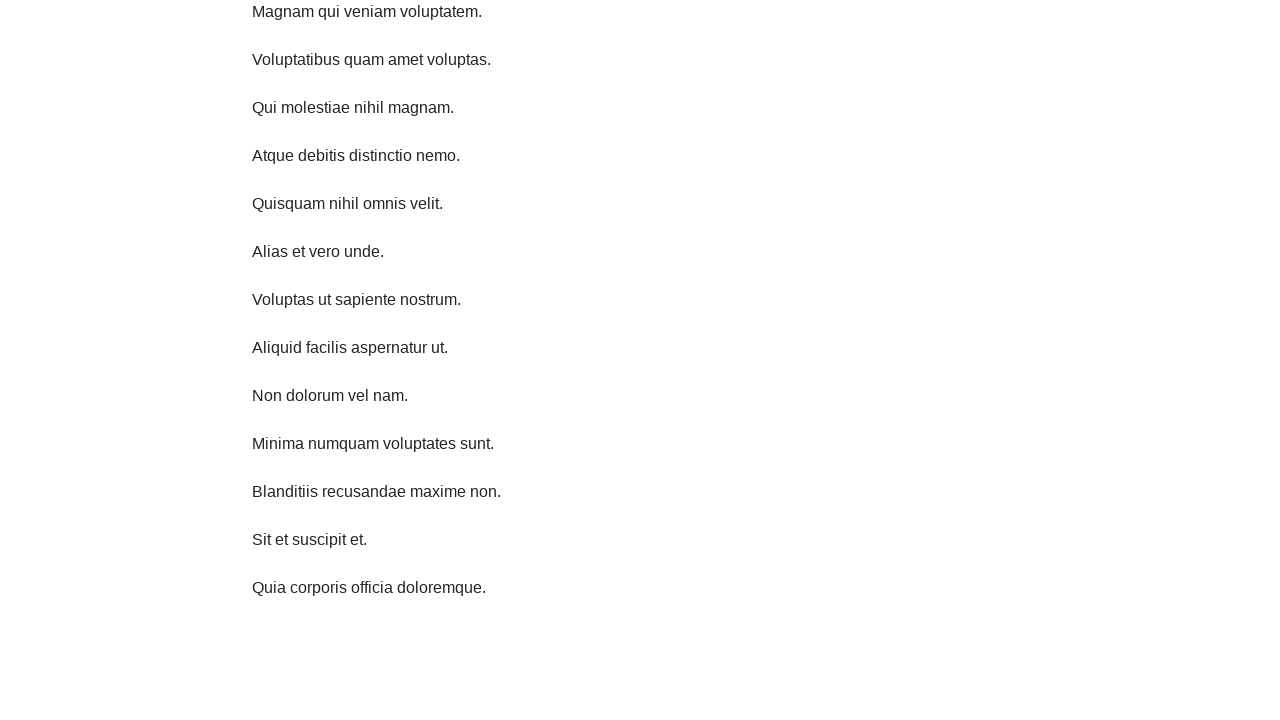

Waited 1 second after scrolling down (iteration 7/10)
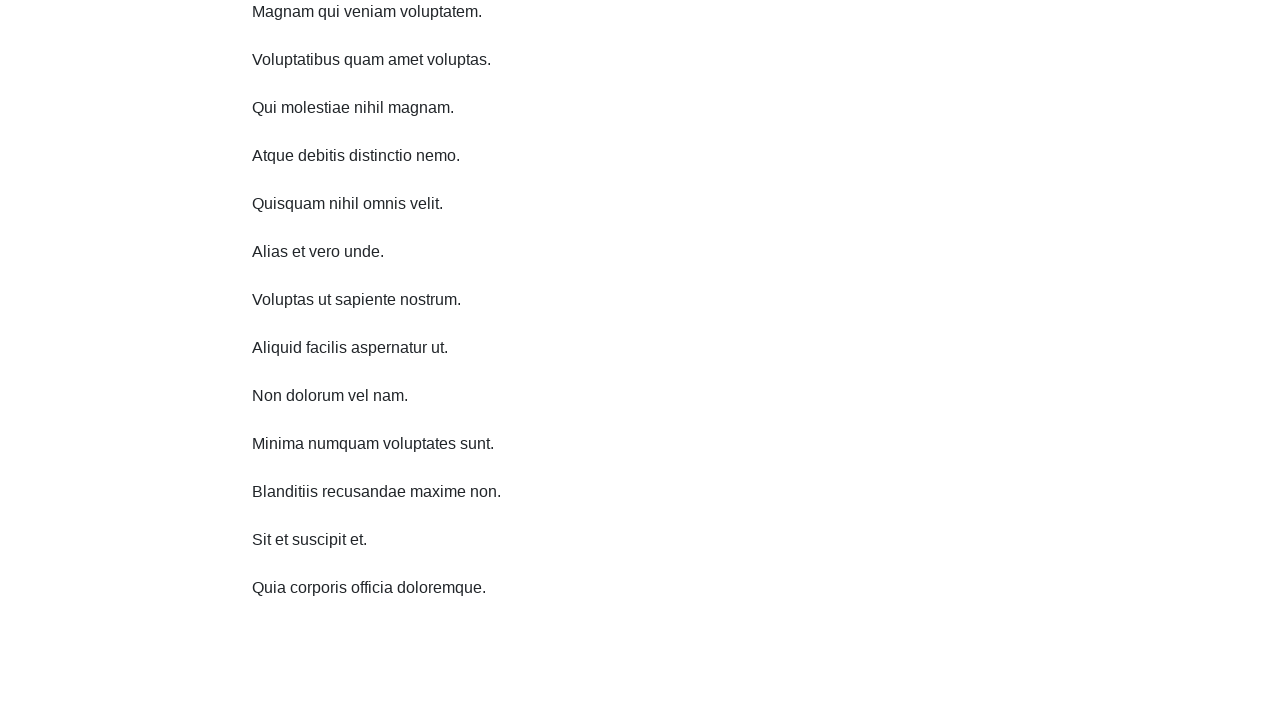

Scrolled down 750 pixels (iteration 8/10)
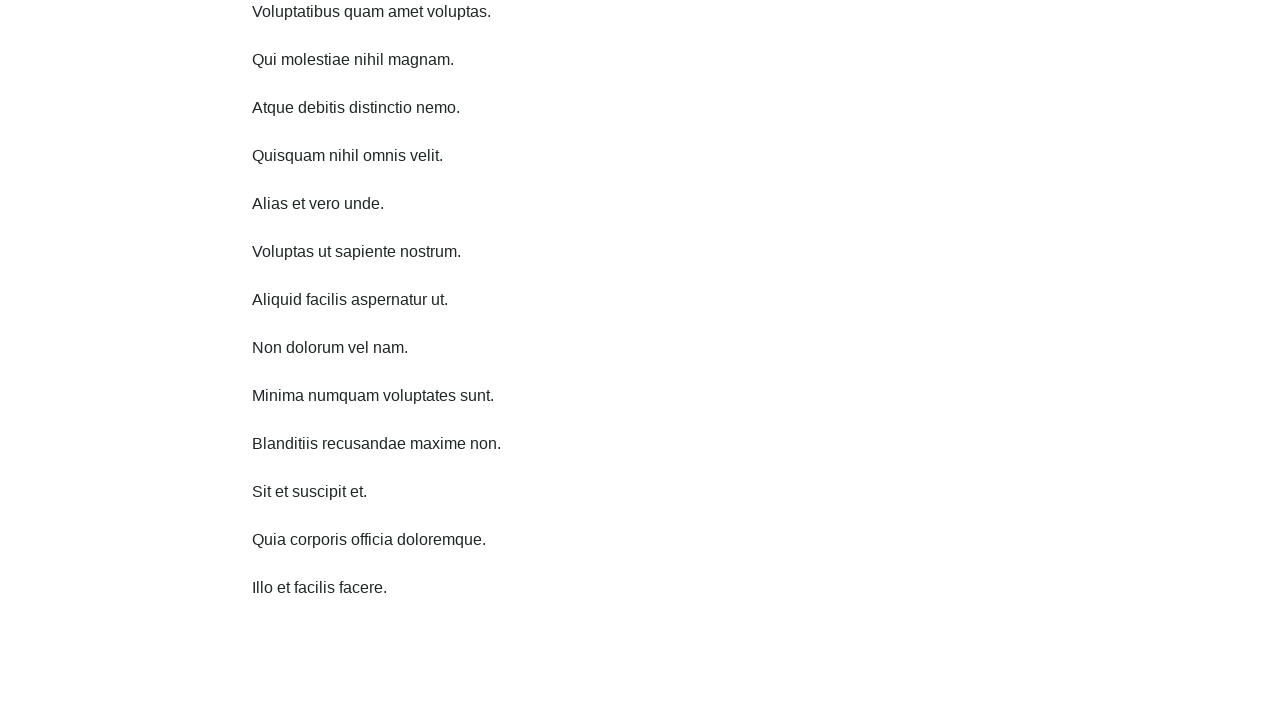

Waited 1 second after scrolling down (iteration 8/10)
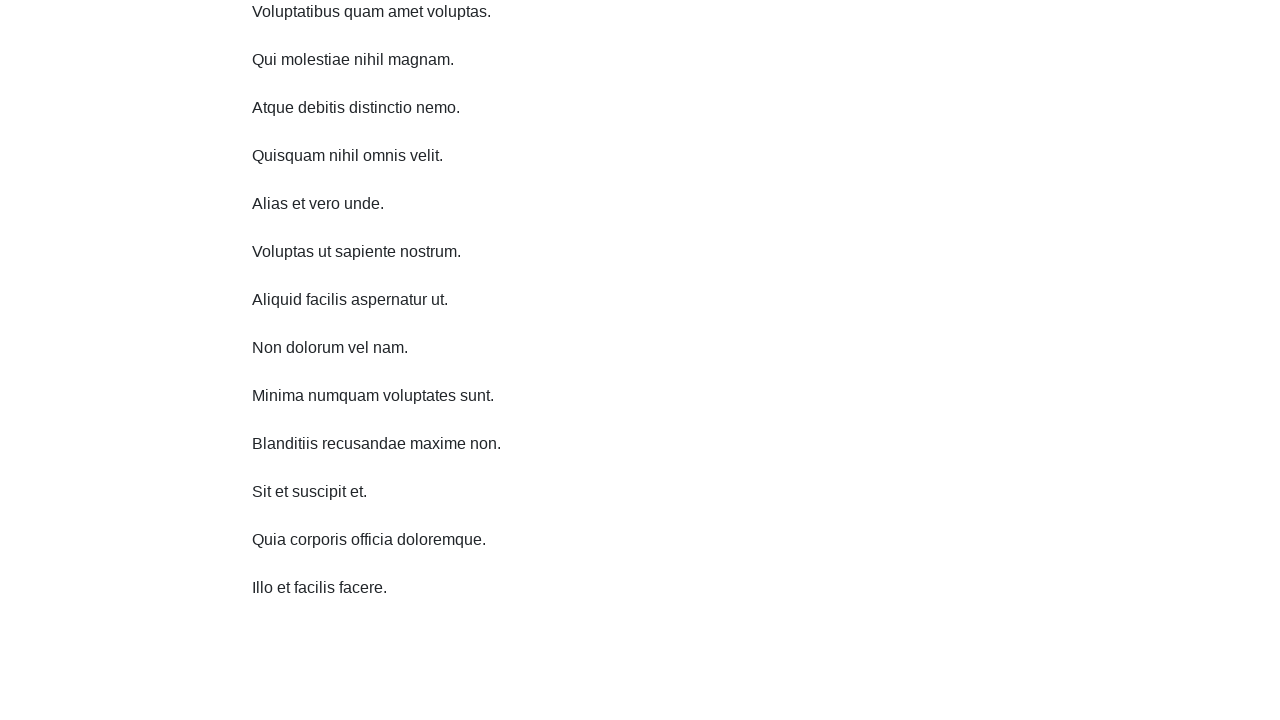

Scrolled down 750 pixels (iteration 9/10)
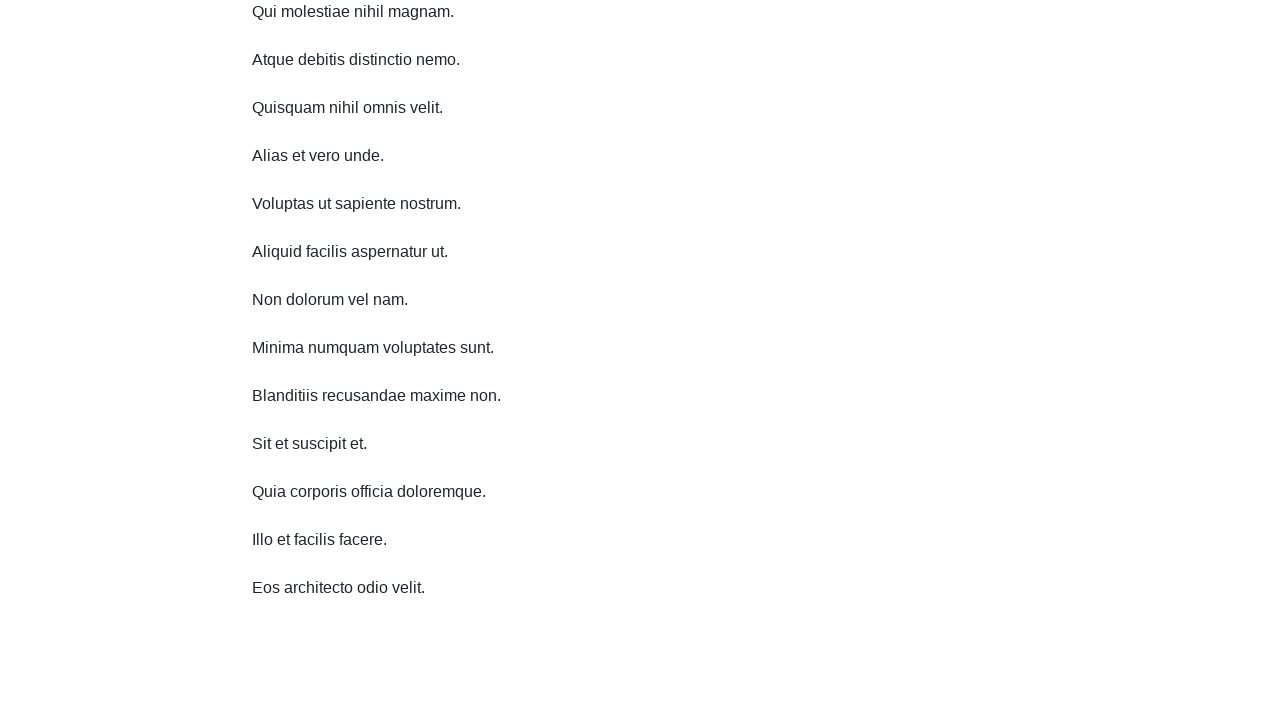

Waited 1 second after scrolling down (iteration 9/10)
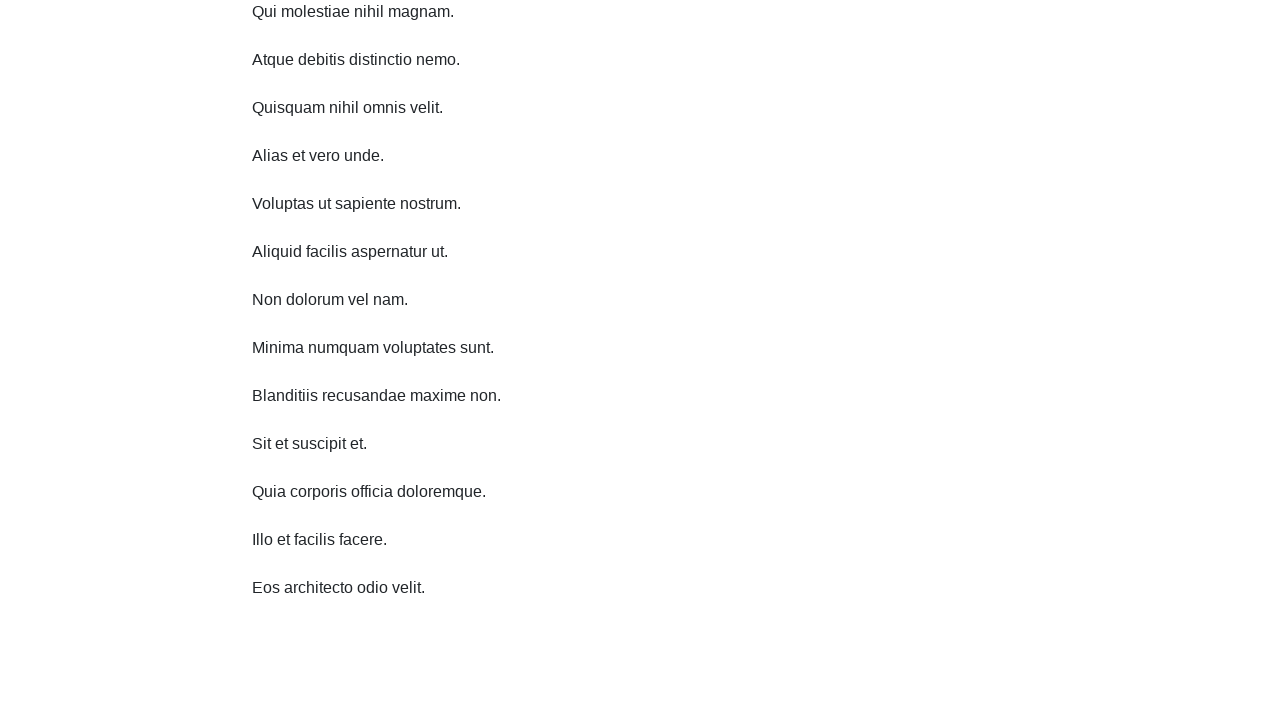

Scrolled down 750 pixels (iteration 10/10)
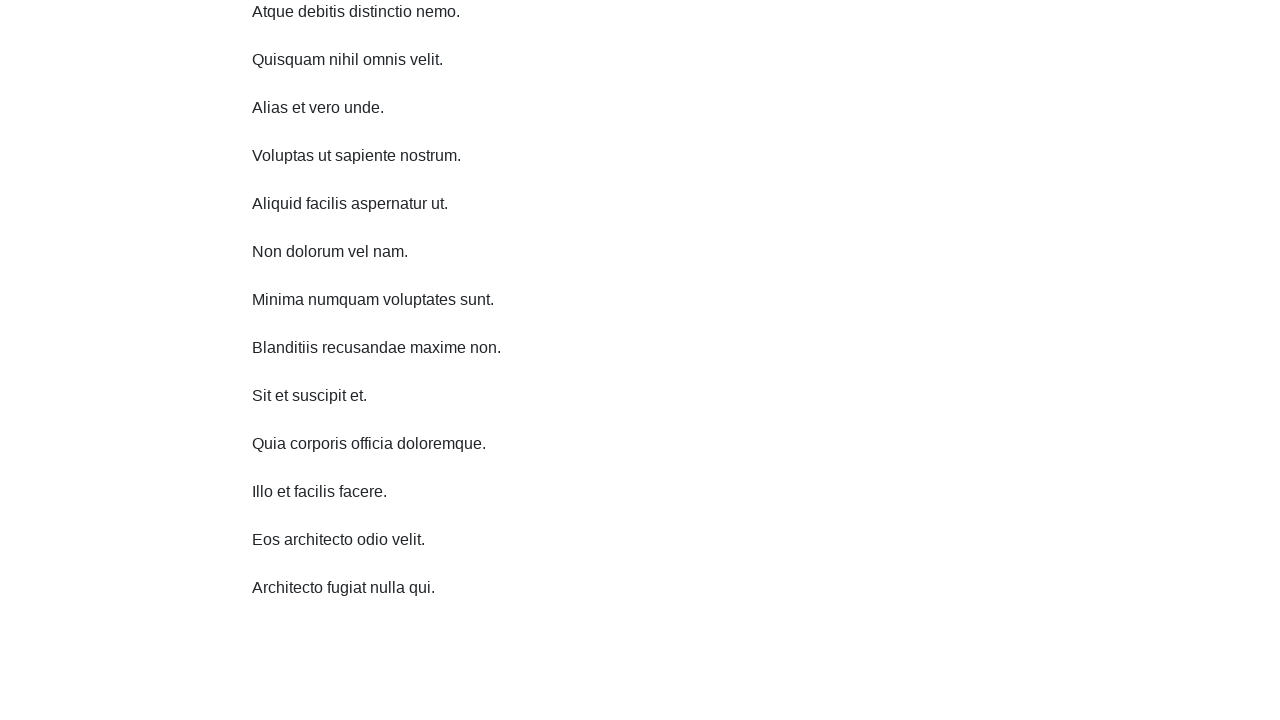

Waited 1 second after scrolling down (iteration 10/10)
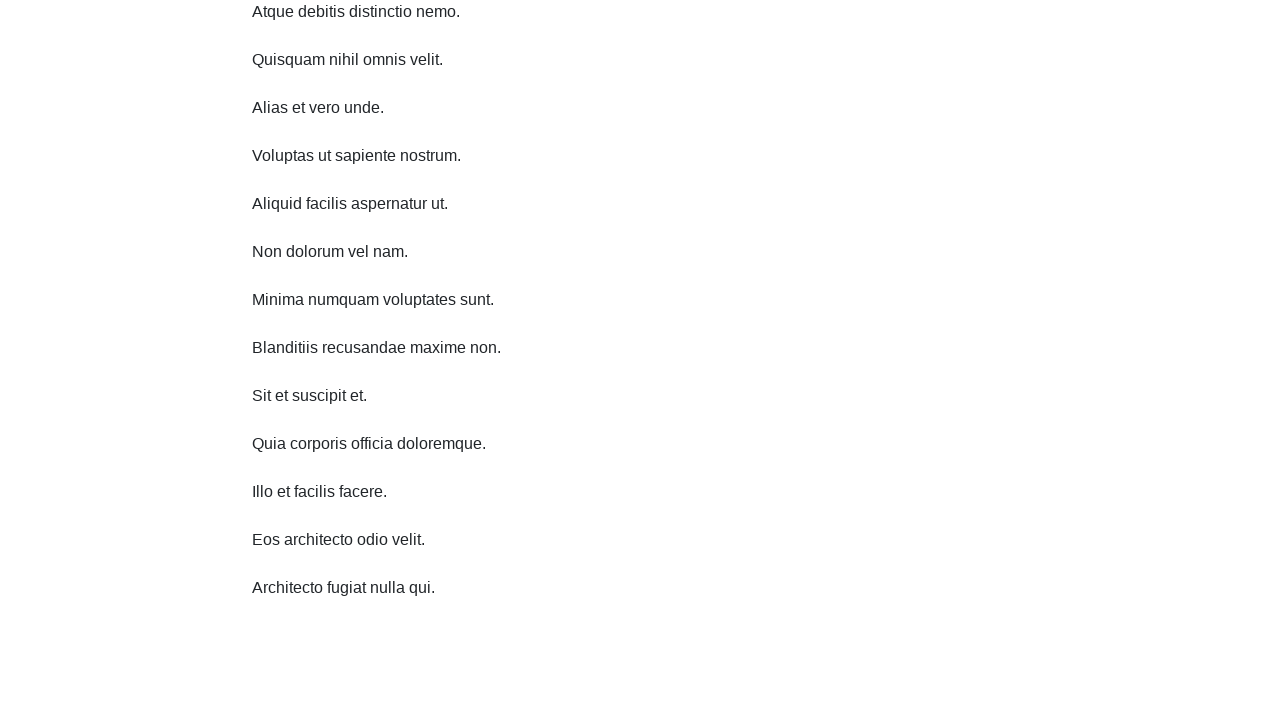

Scrolled up 750 pixels (iteration 1/10)
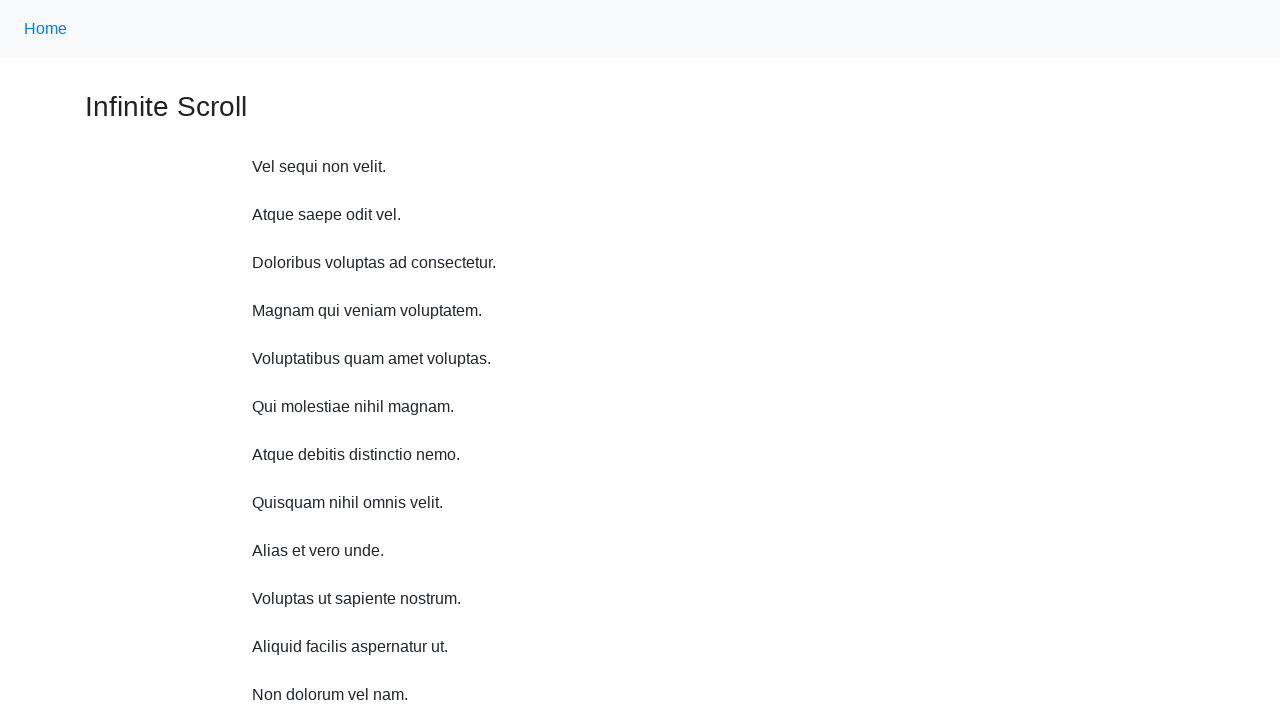

Waited 1 second after scrolling up (iteration 1/10)
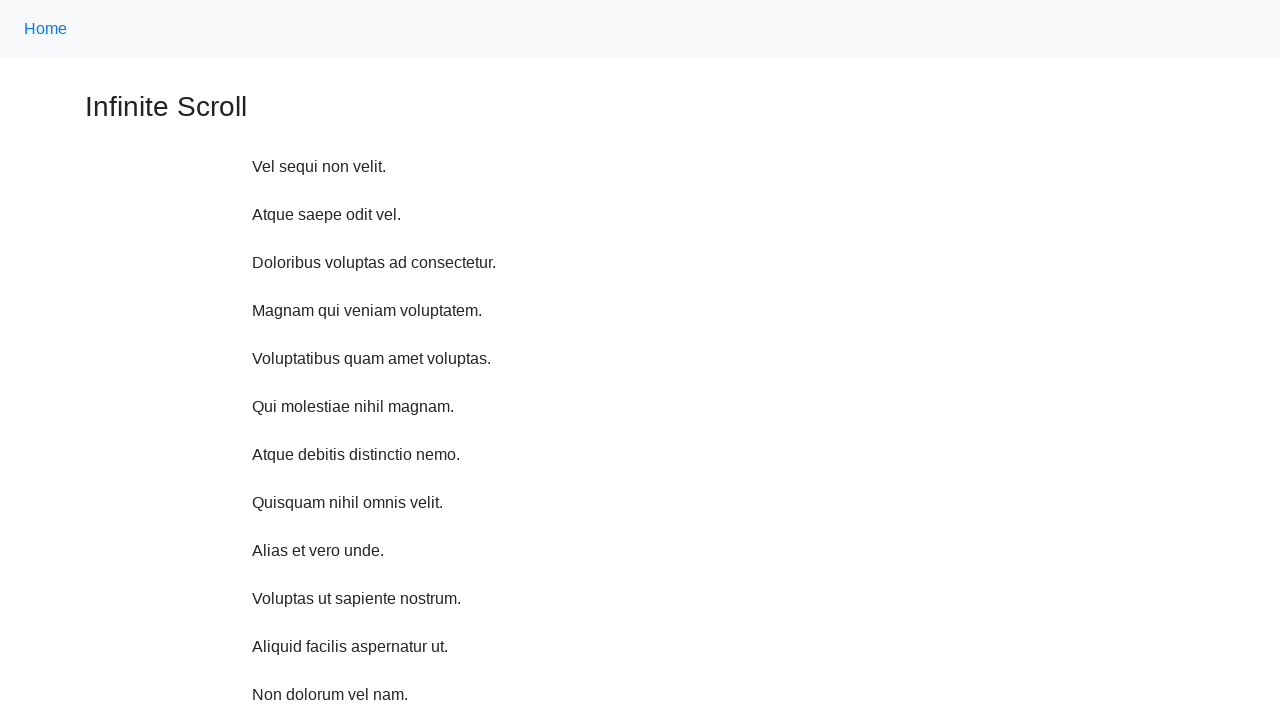

Scrolled up 750 pixels (iteration 2/10)
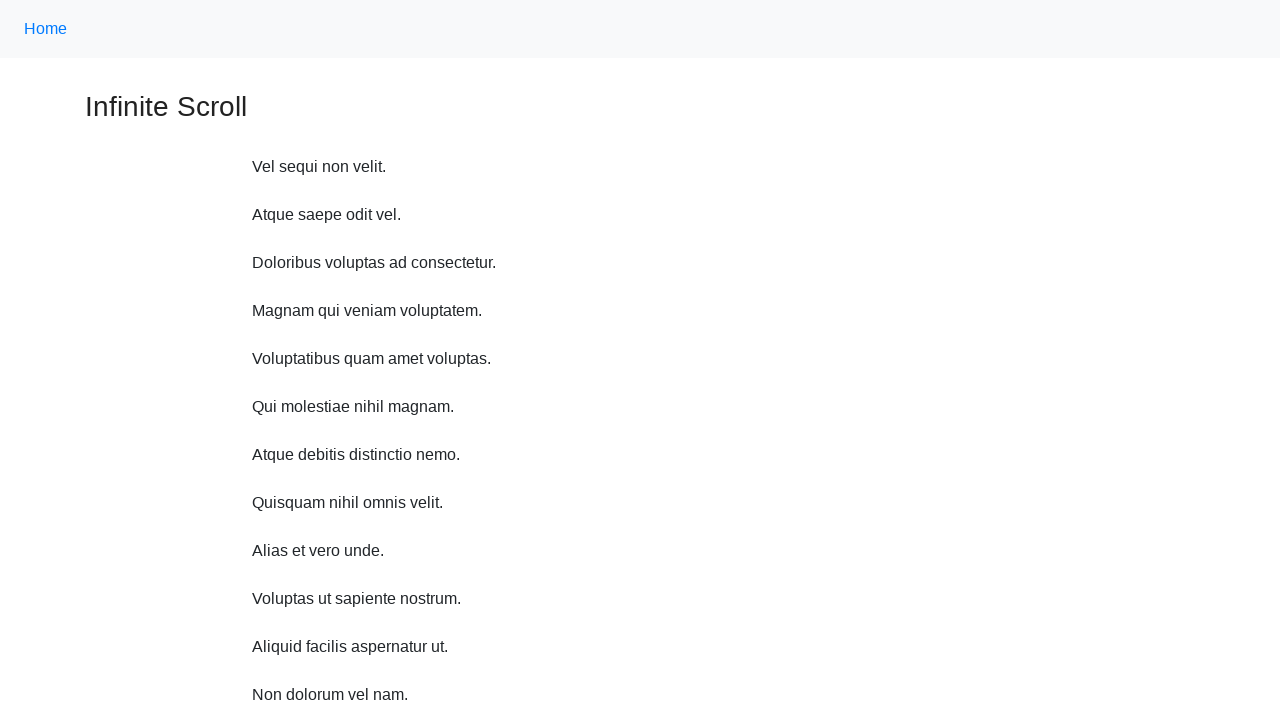

Waited 1 second after scrolling up (iteration 2/10)
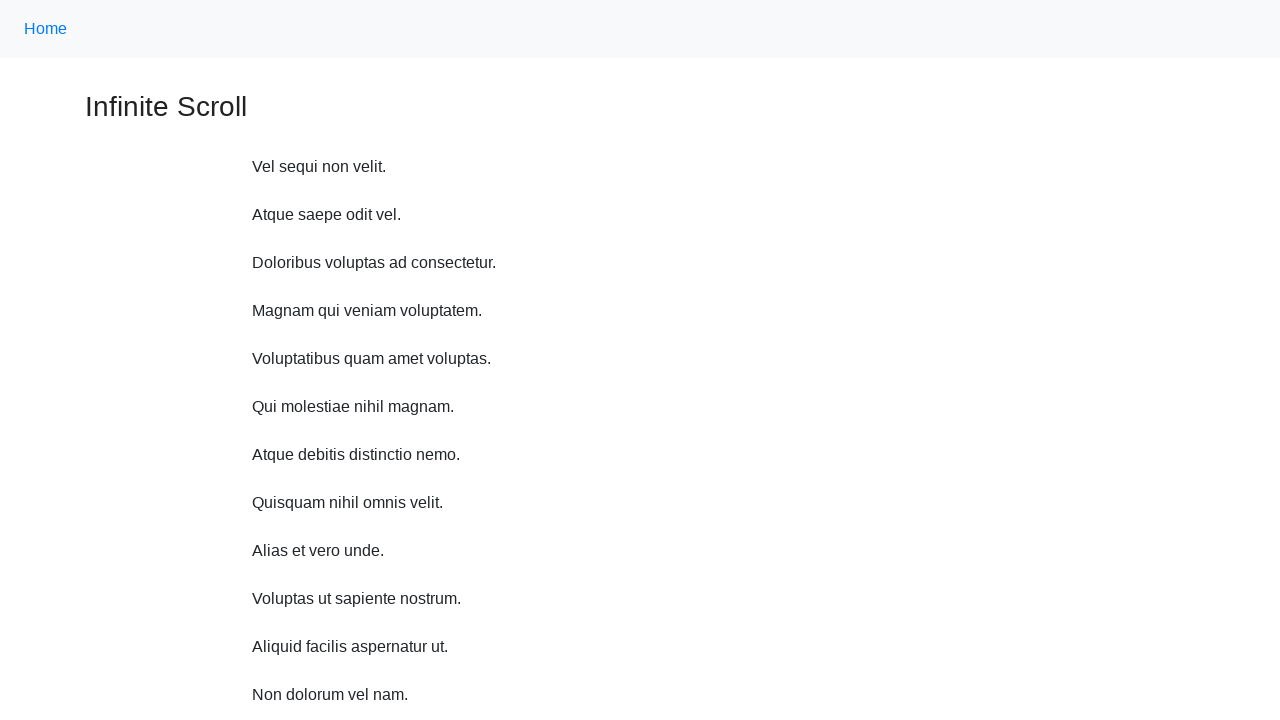

Scrolled up 750 pixels (iteration 3/10)
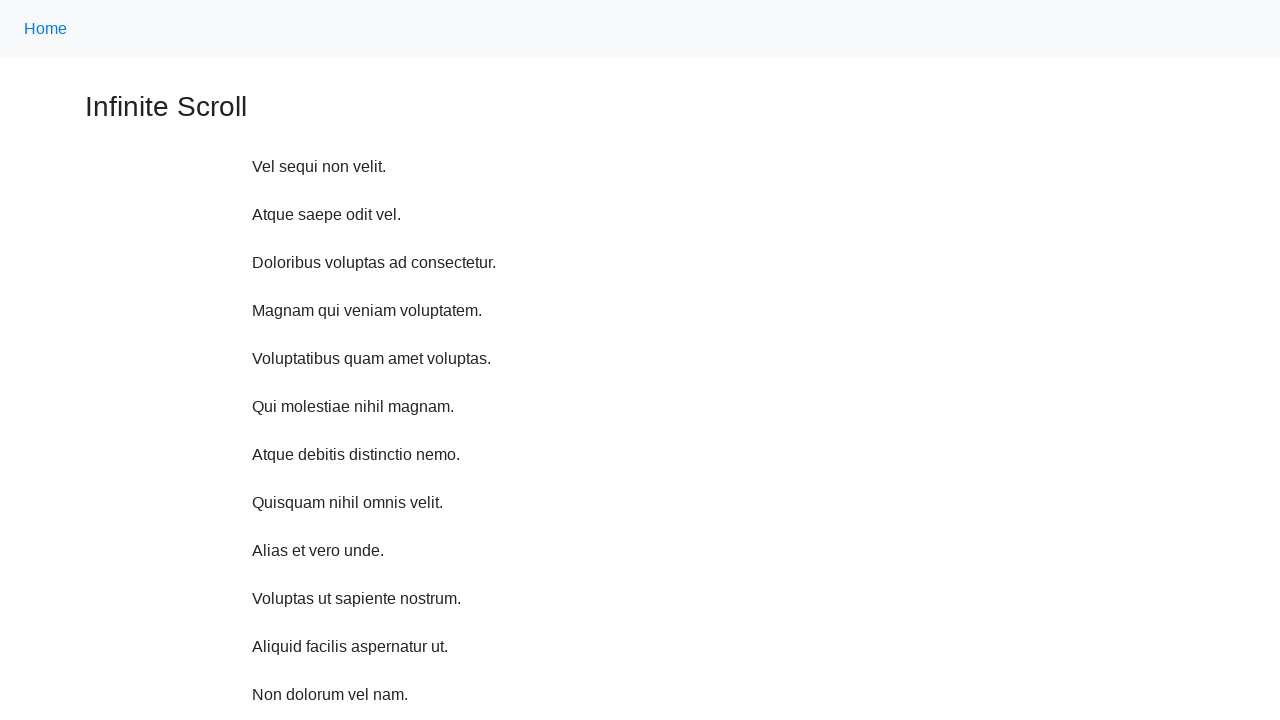

Waited 1 second after scrolling up (iteration 3/10)
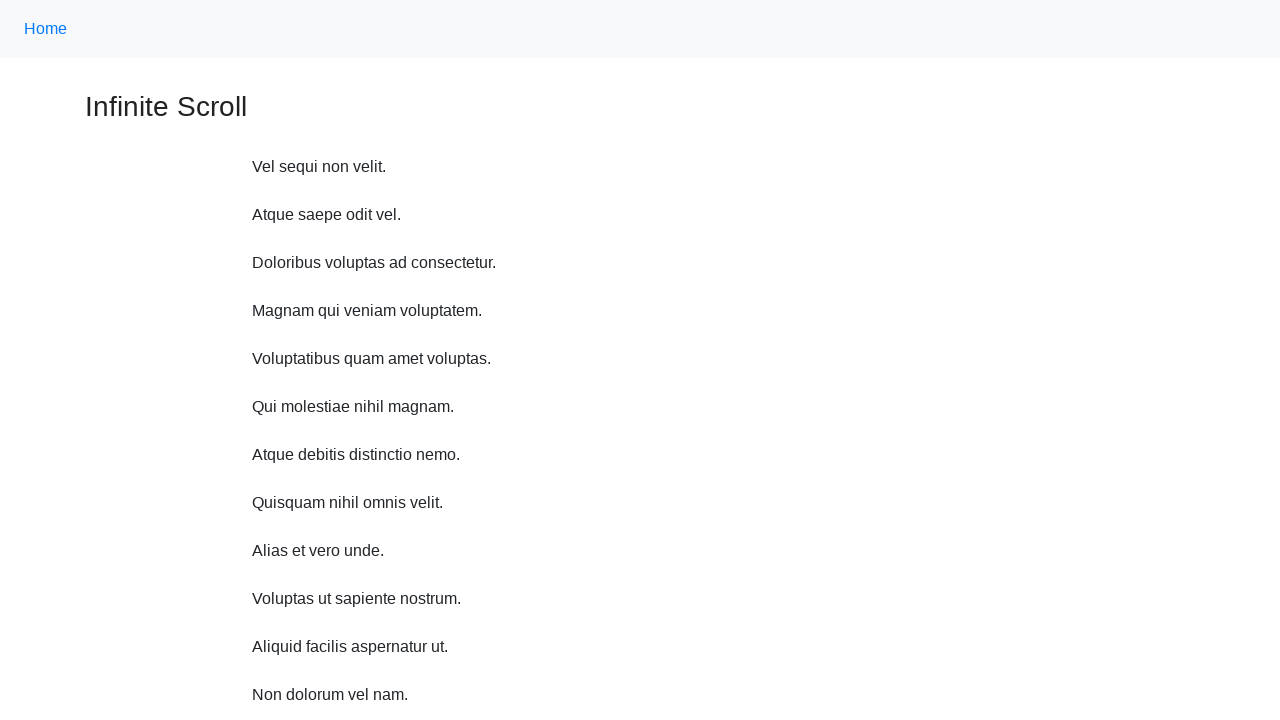

Scrolled up 750 pixels (iteration 4/10)
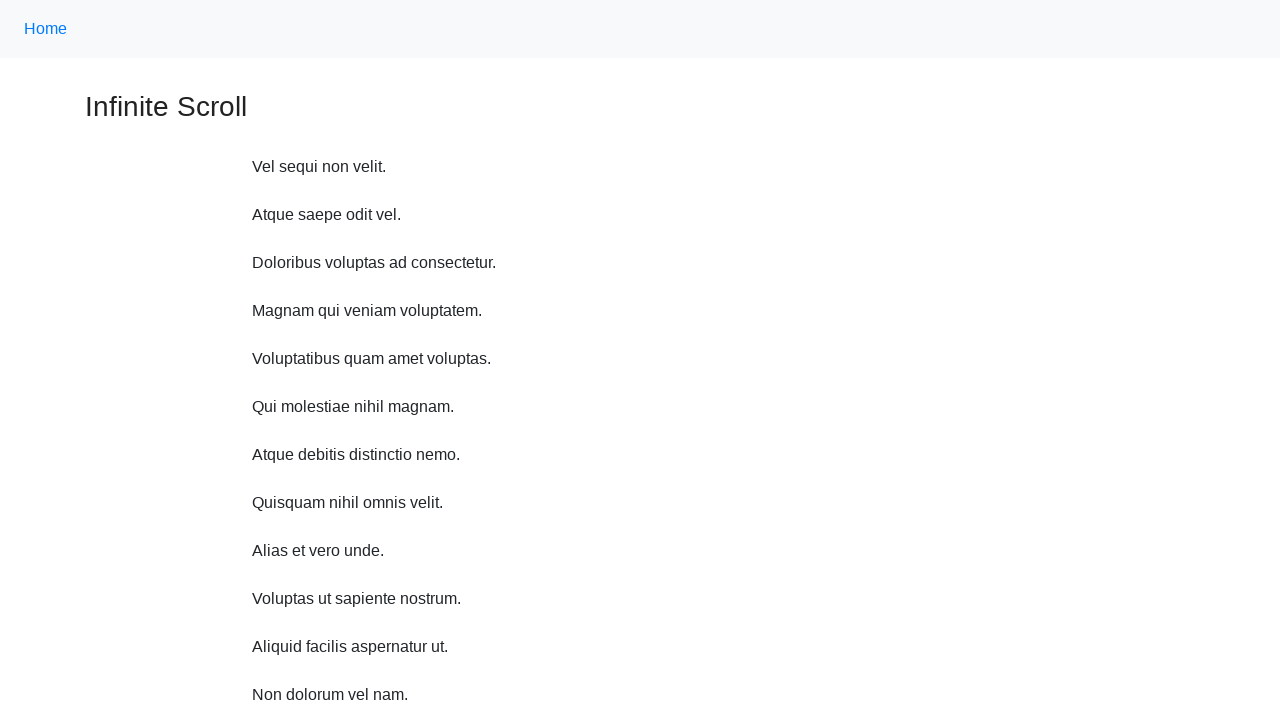

Waited 1 second after scrolling up (iteration 4/10)
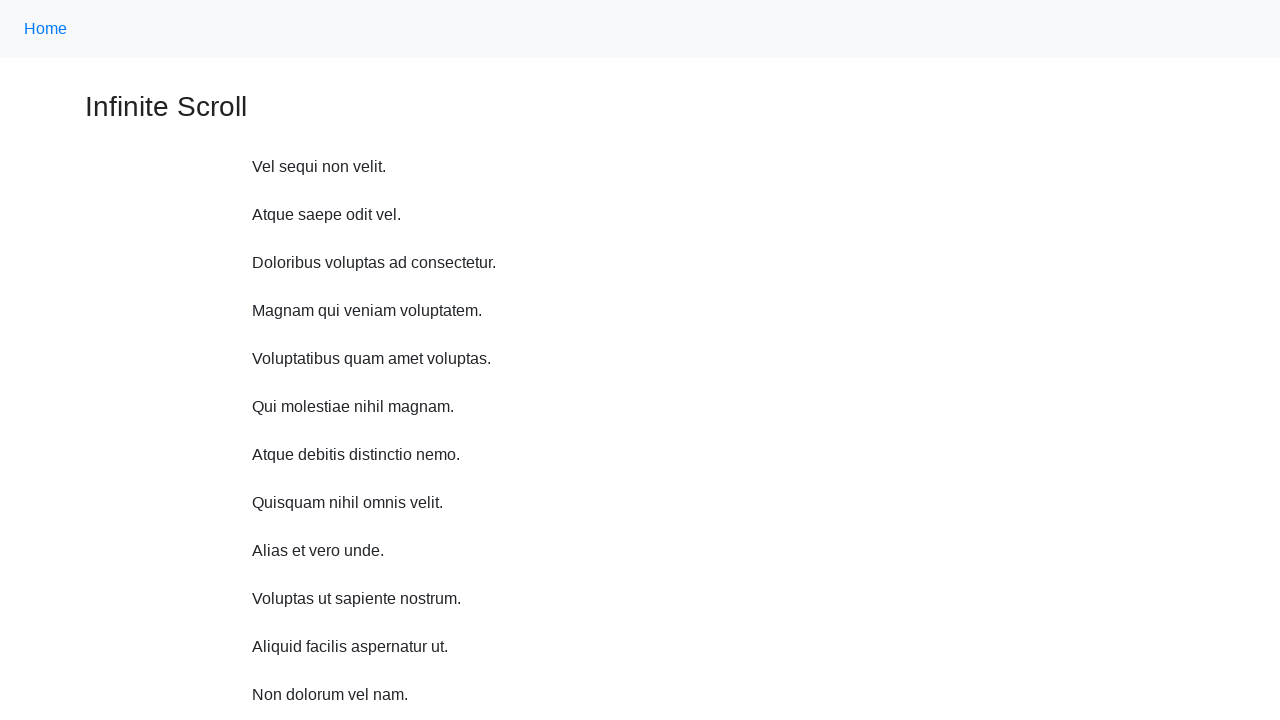

Scrolled up 750 pixels (iteration 5/10)
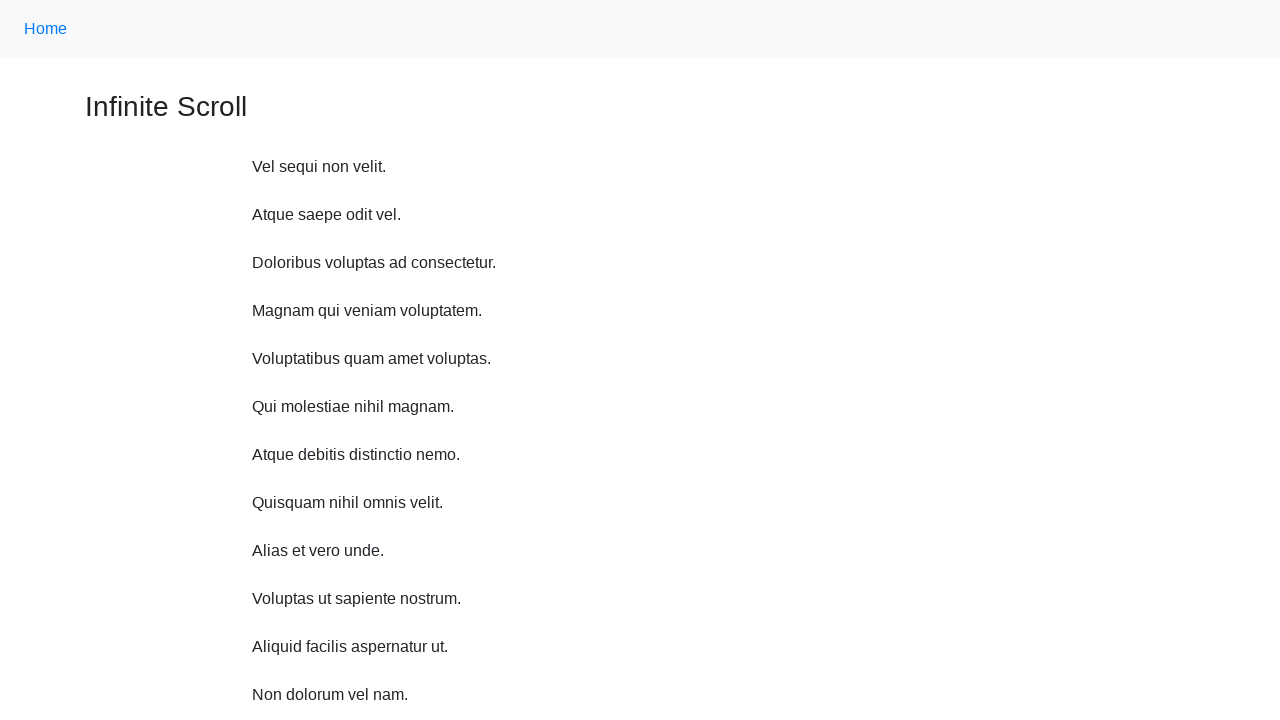

Waited 1 second after scrolling up (iteration 5/10)
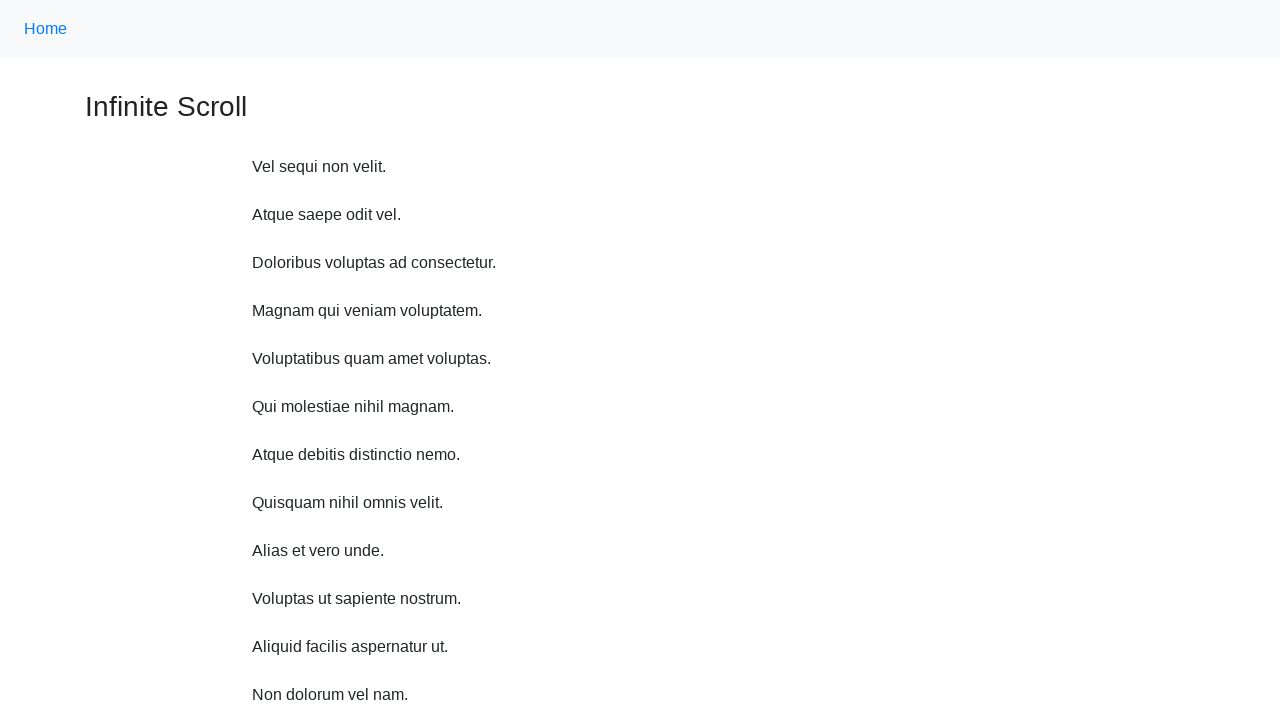

Scrolled up 750 pixels (iteration 6/10)
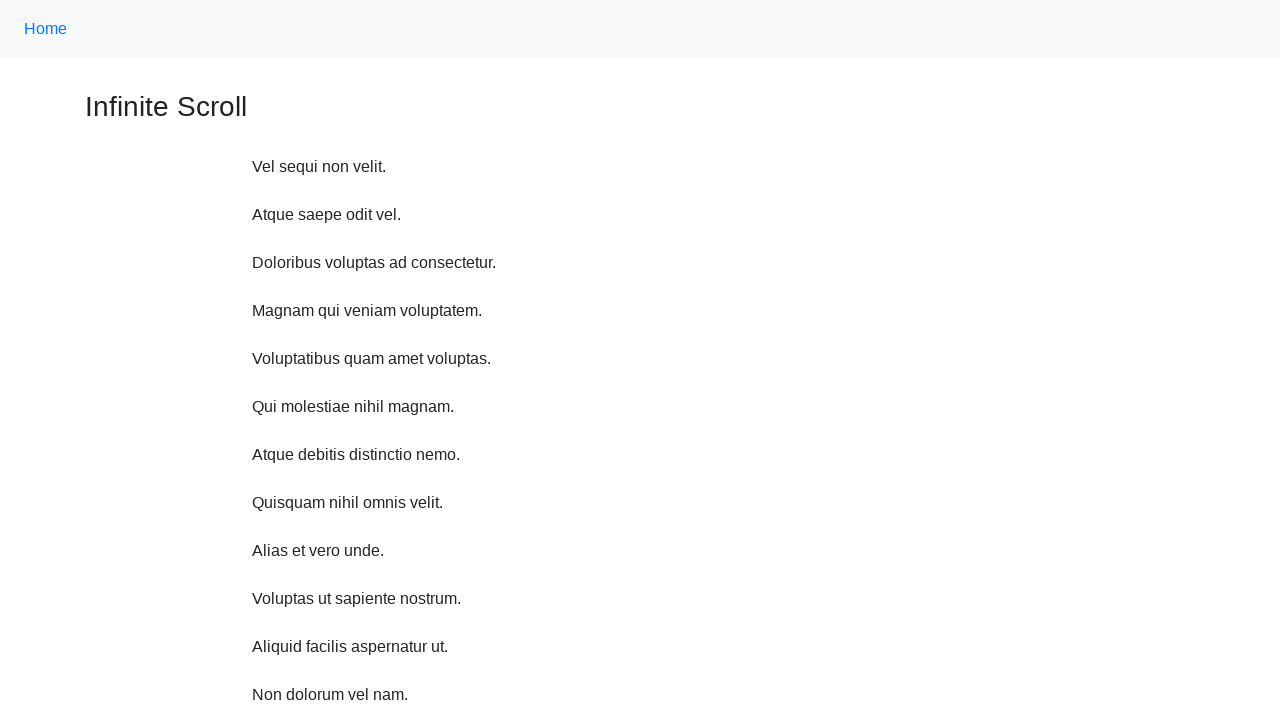

Waited 1 second after scrolling up (iteration 6/10)
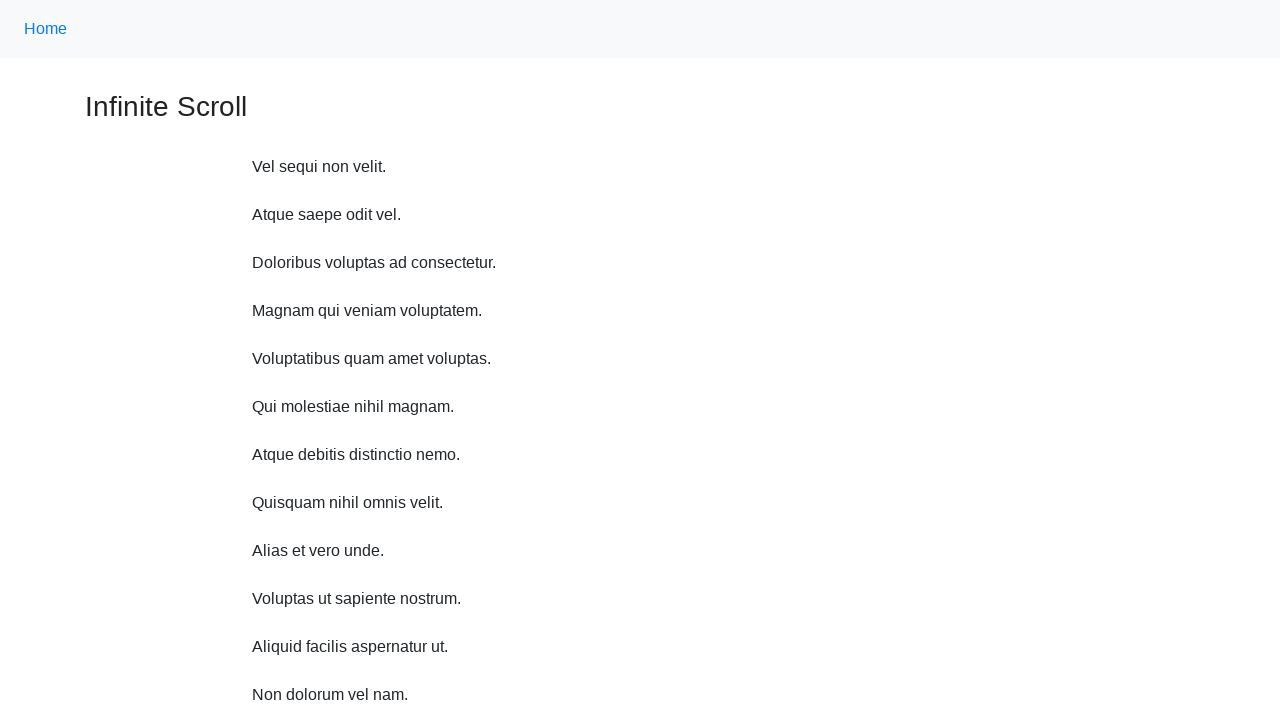

Scrolled up 750 pixels (iteration 7/10)
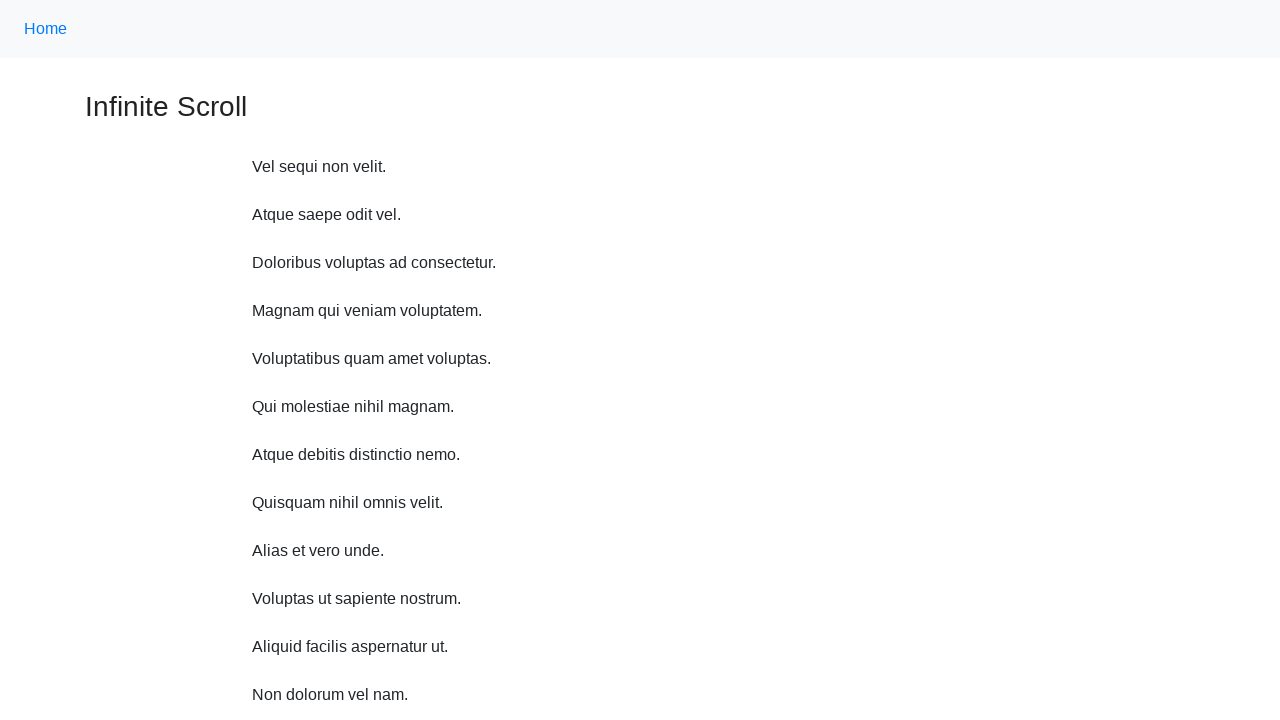

Waited 1 second after scrolling up (iteration 7/10)
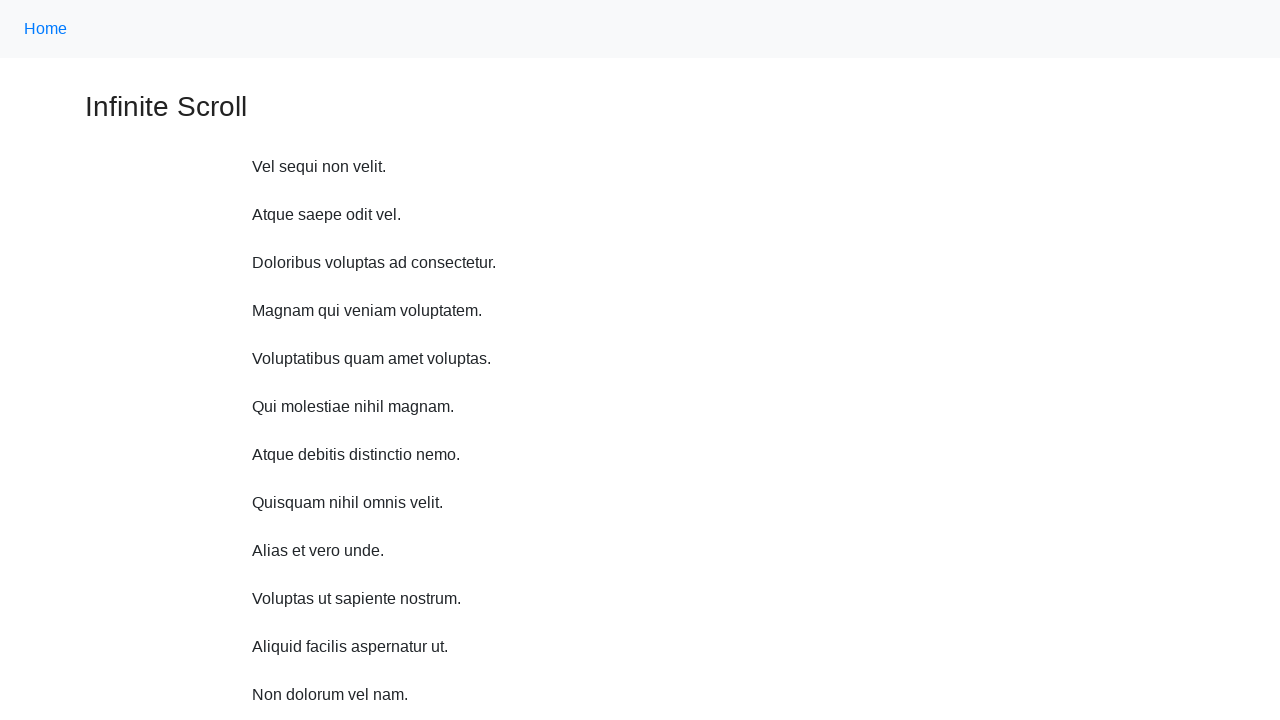

Scrolled up 750 pixels (iteration 8/10)
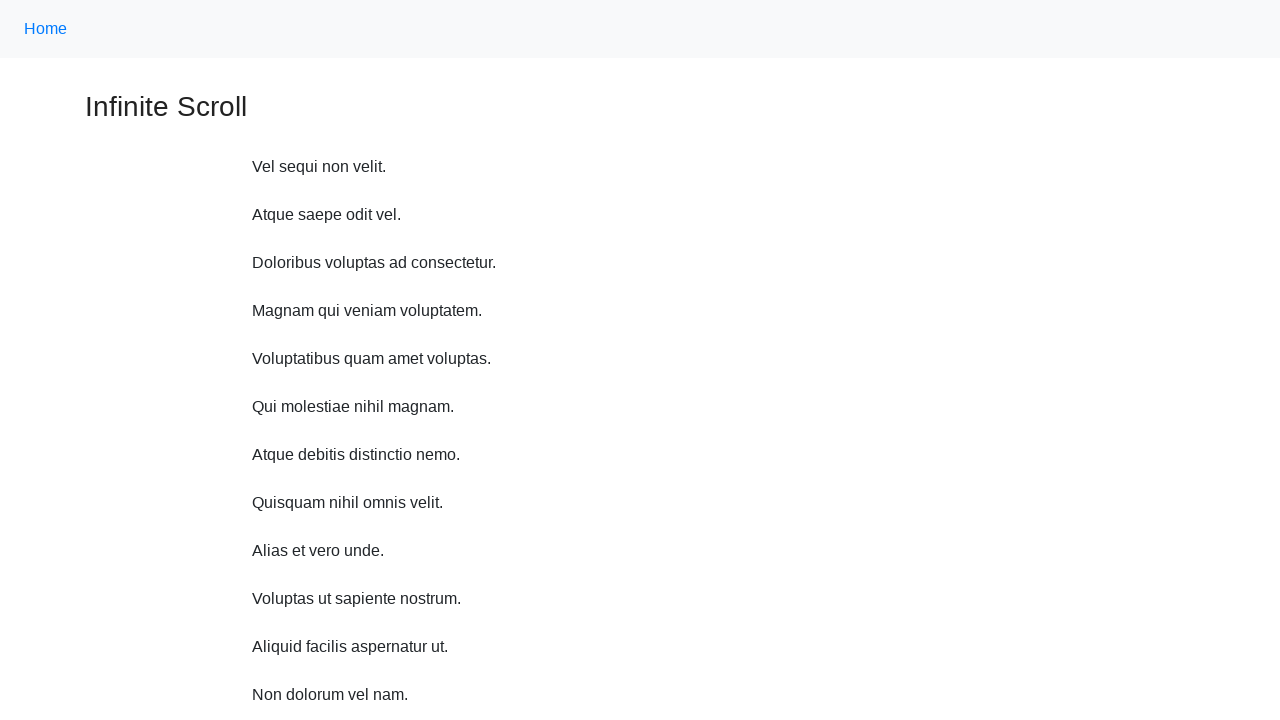

Waited 1 second after scrolling up (iteration 8/10)
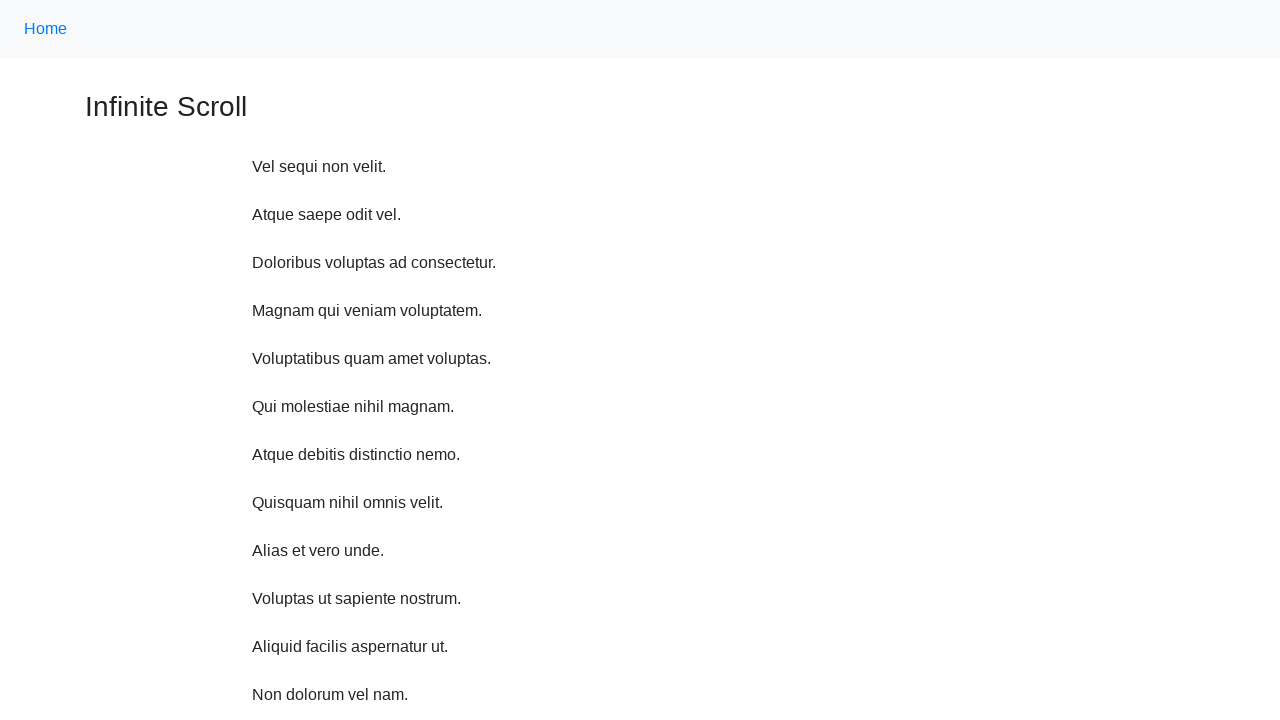

Scrolled up 750 pixels (iteration 9/10)
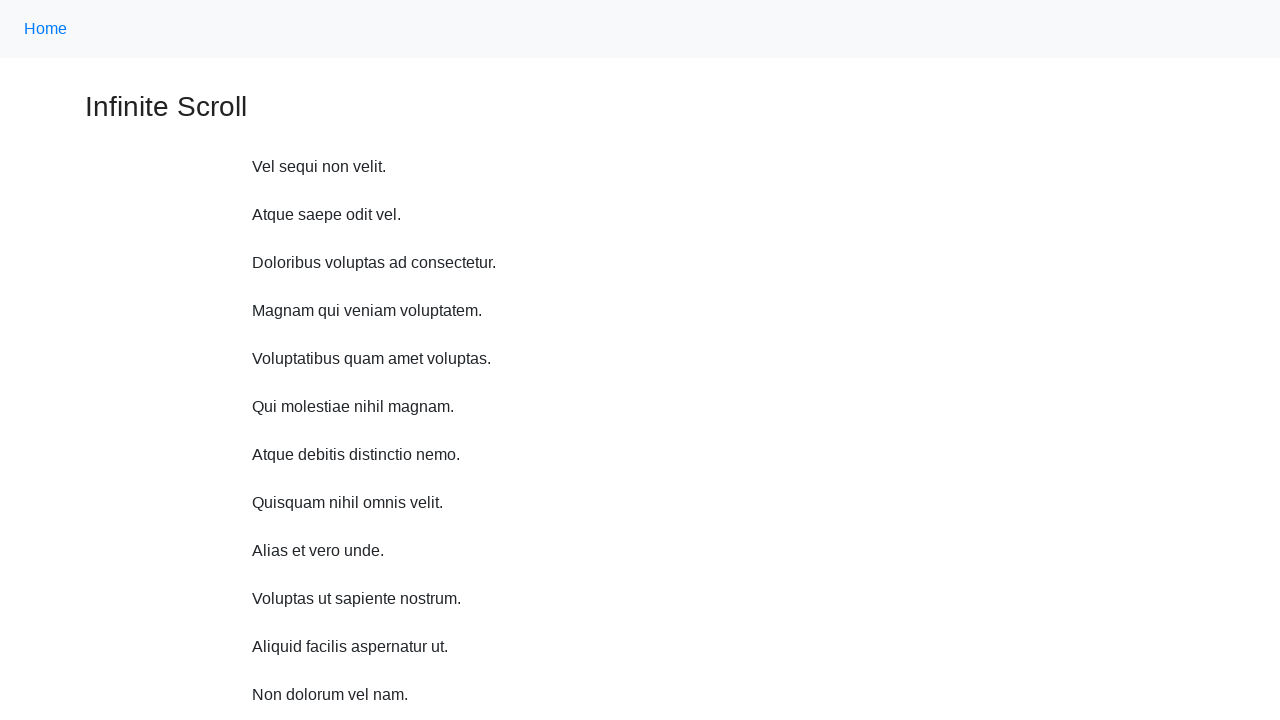

Waited 1 second after scrolling up (iteration 9/10)
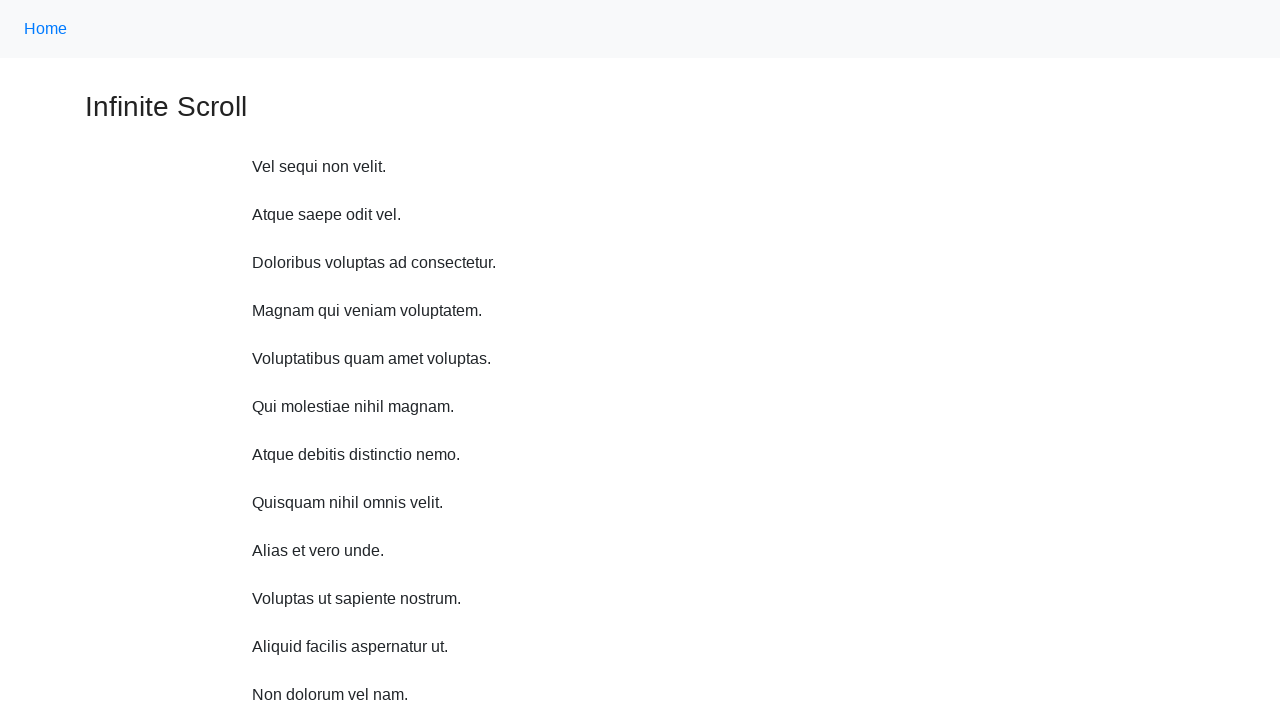

Scrolled up 750 pixels (iteration 10/10)
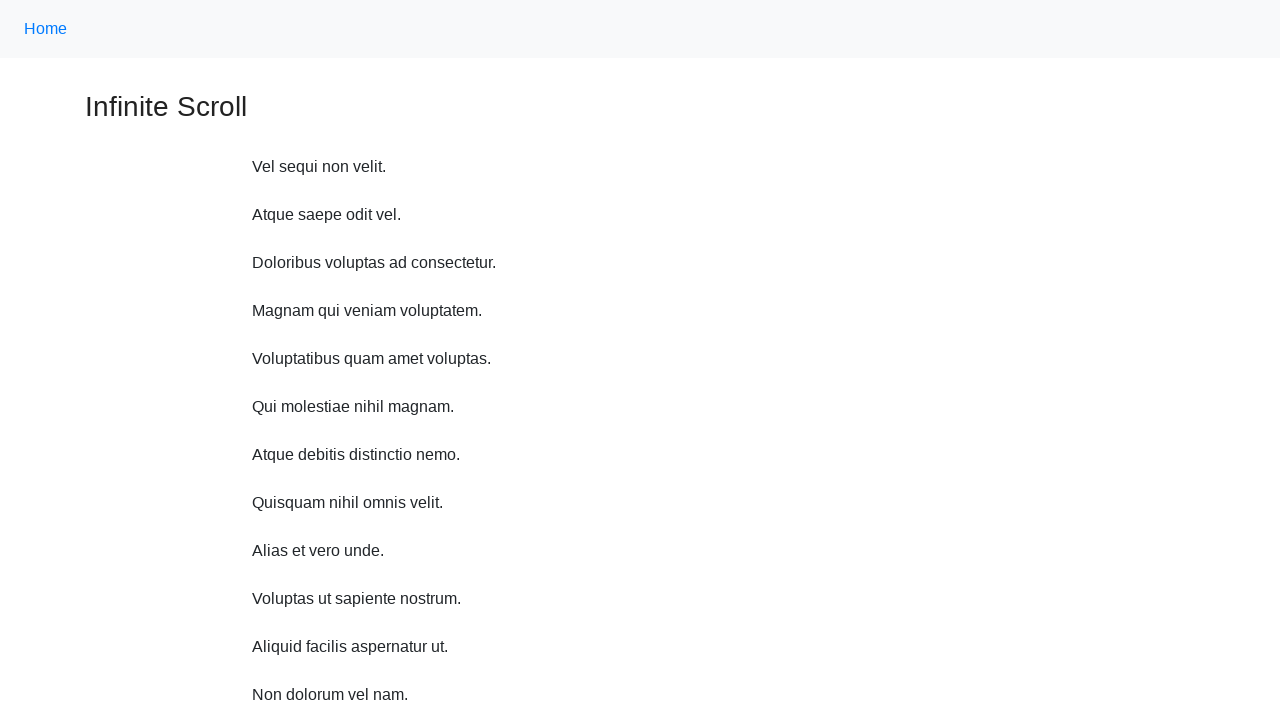

Waited 1 second after scrolling up (iteration 10/10)
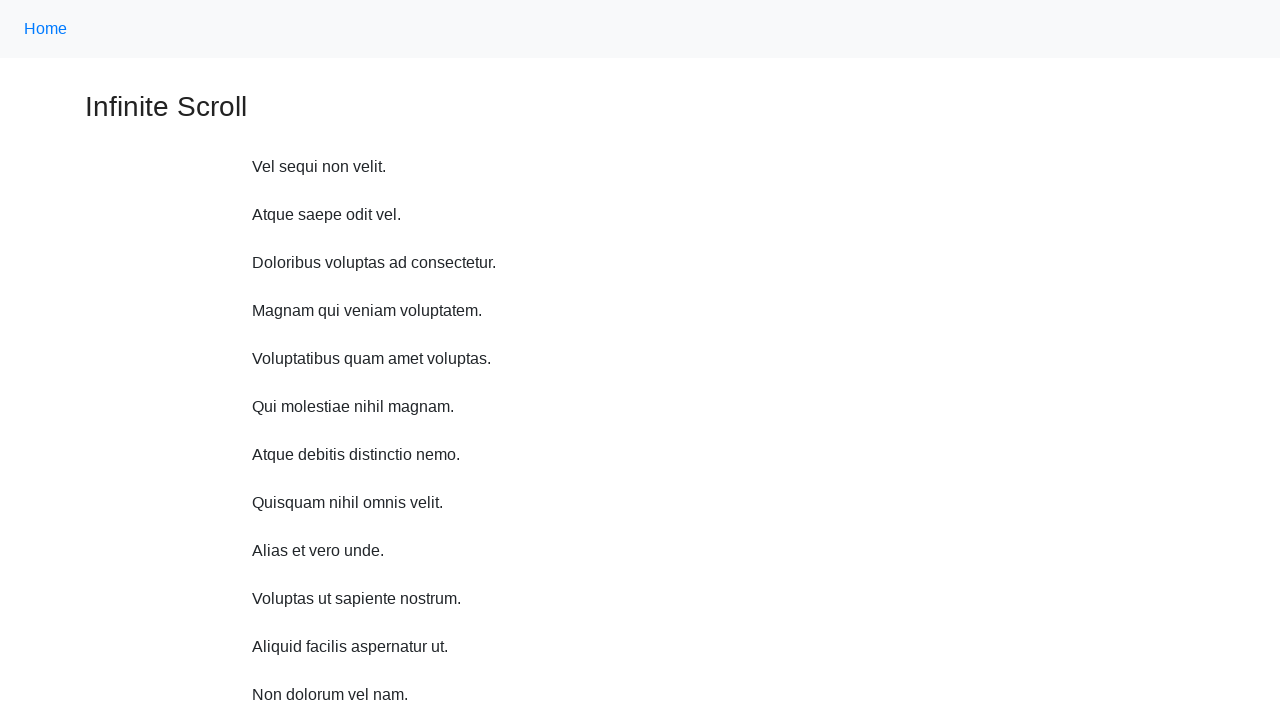

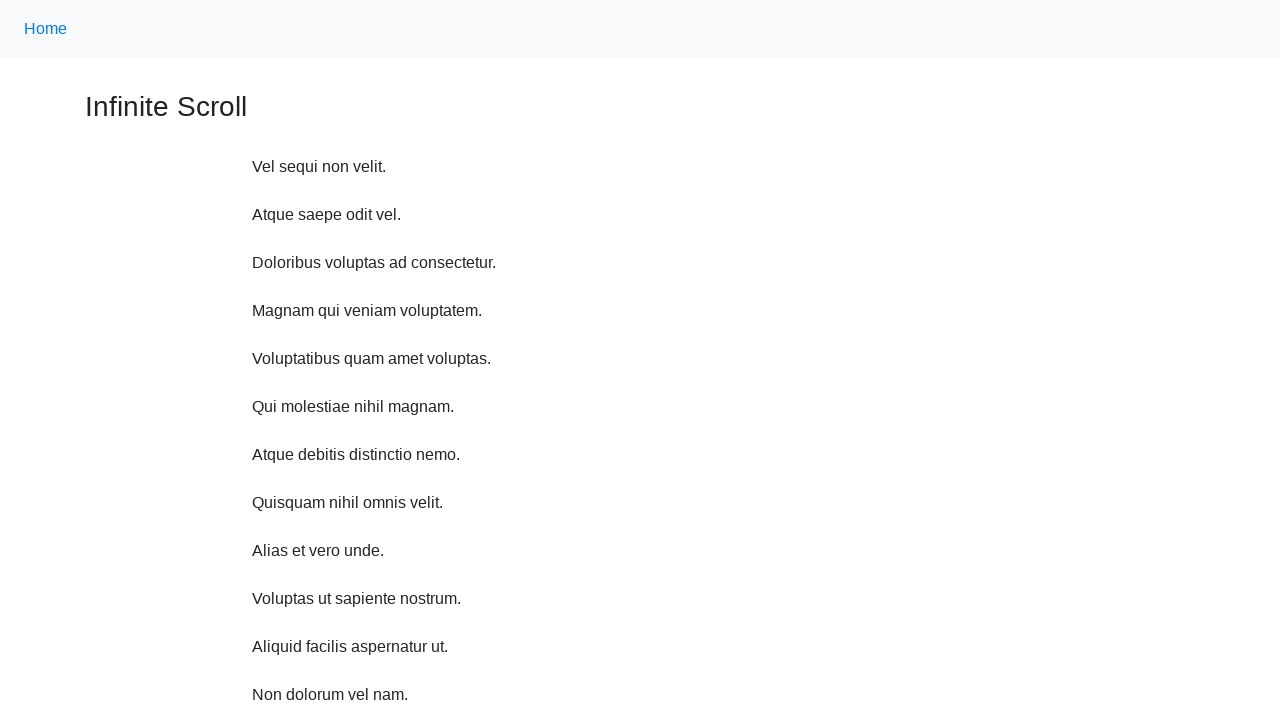